Verifies that no links on the pages have empty href attributes (ending with just "#").

Starting URL: https://ntig-uppsala.github.io/Frisor-Saxe/index-fi.html

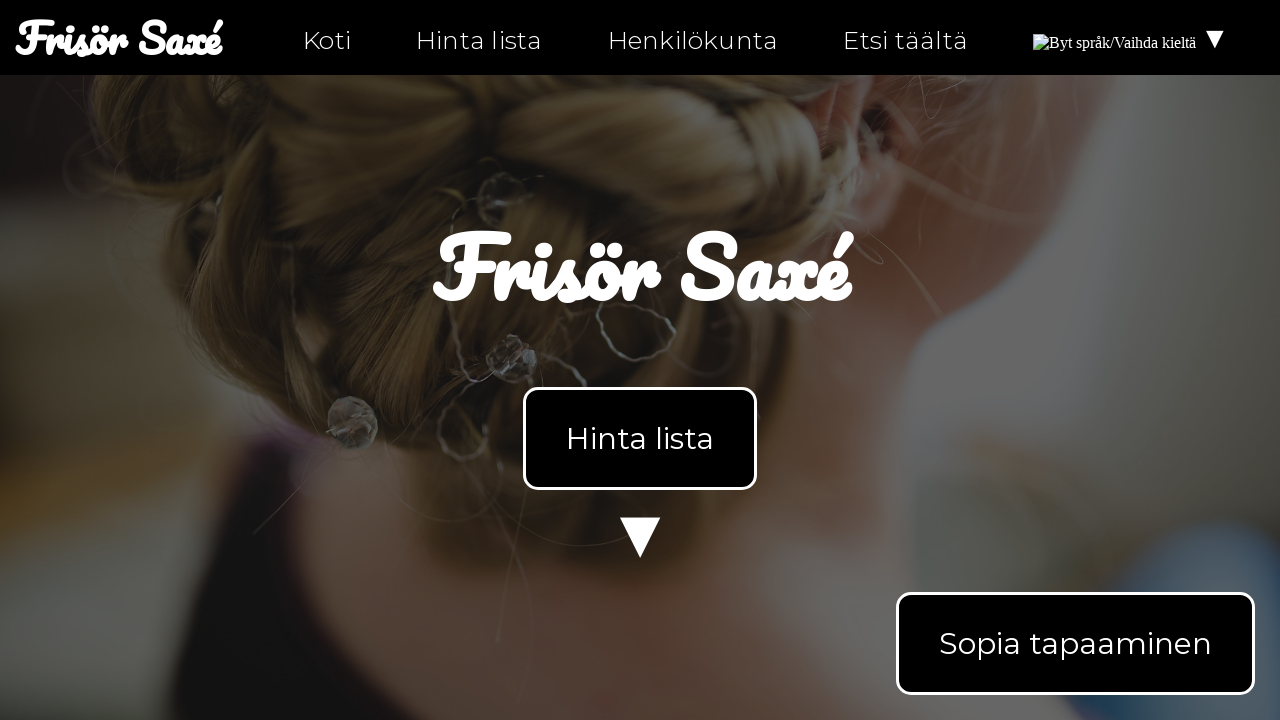

Waited for links to load on index-fi.html
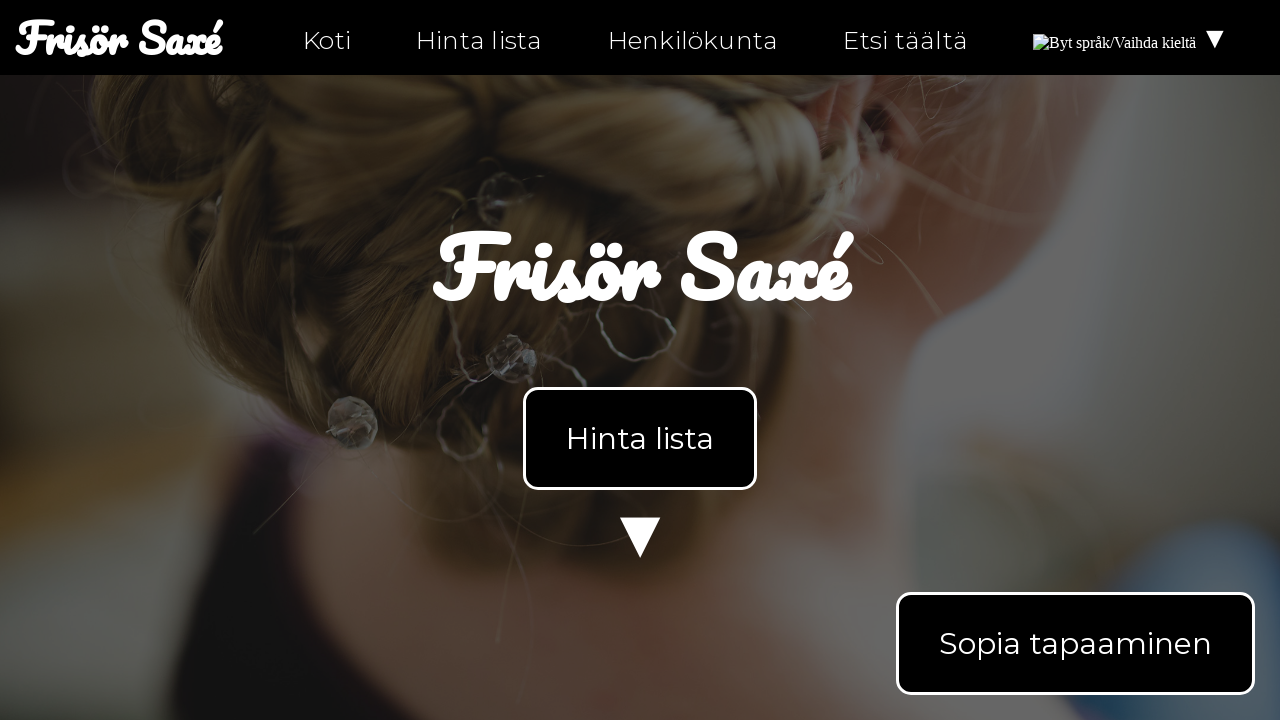

Retrieved all links from index-fi.html
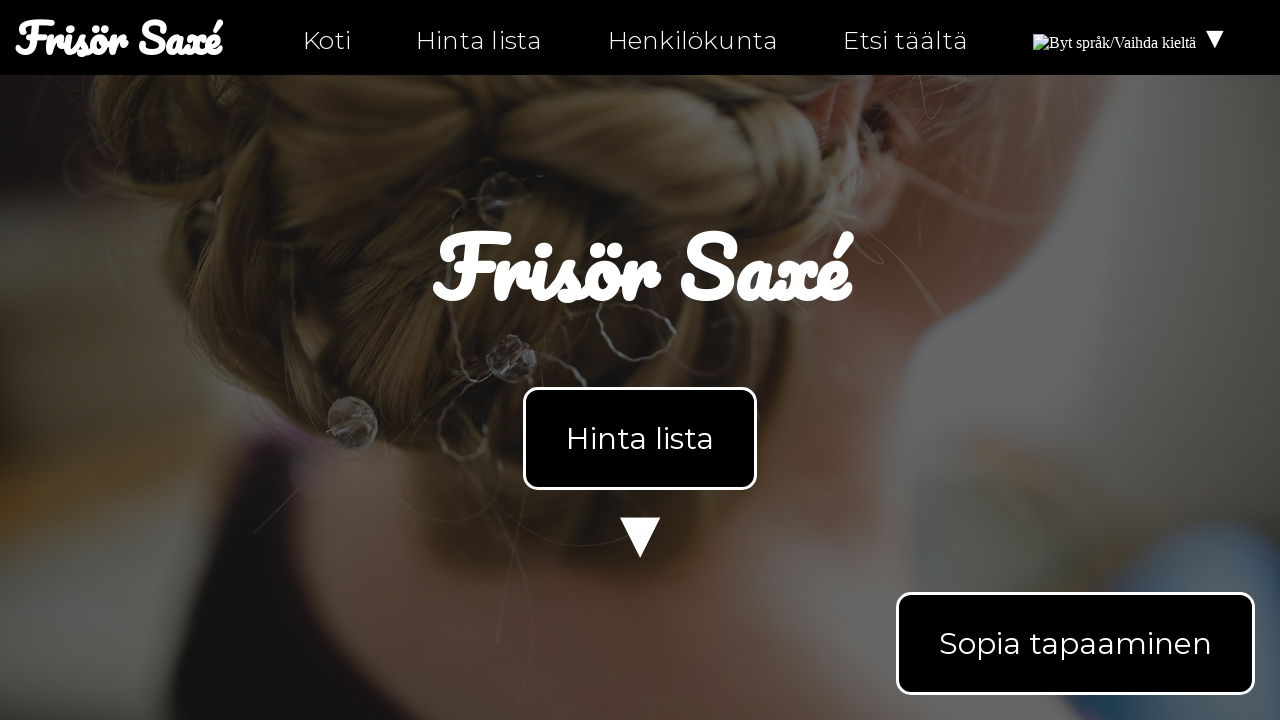

Retrieved href attribute from link: 'index-fi.html'
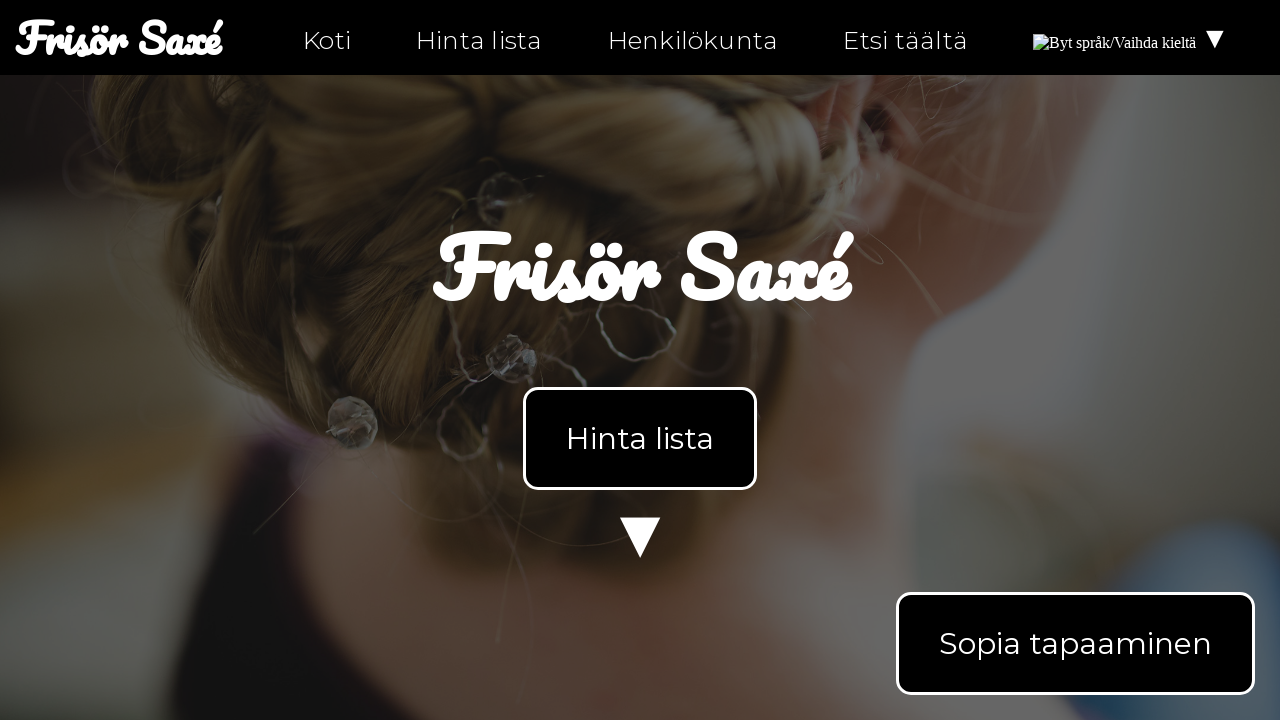

Verified link href 'index-fi.html' does not end with empty hash
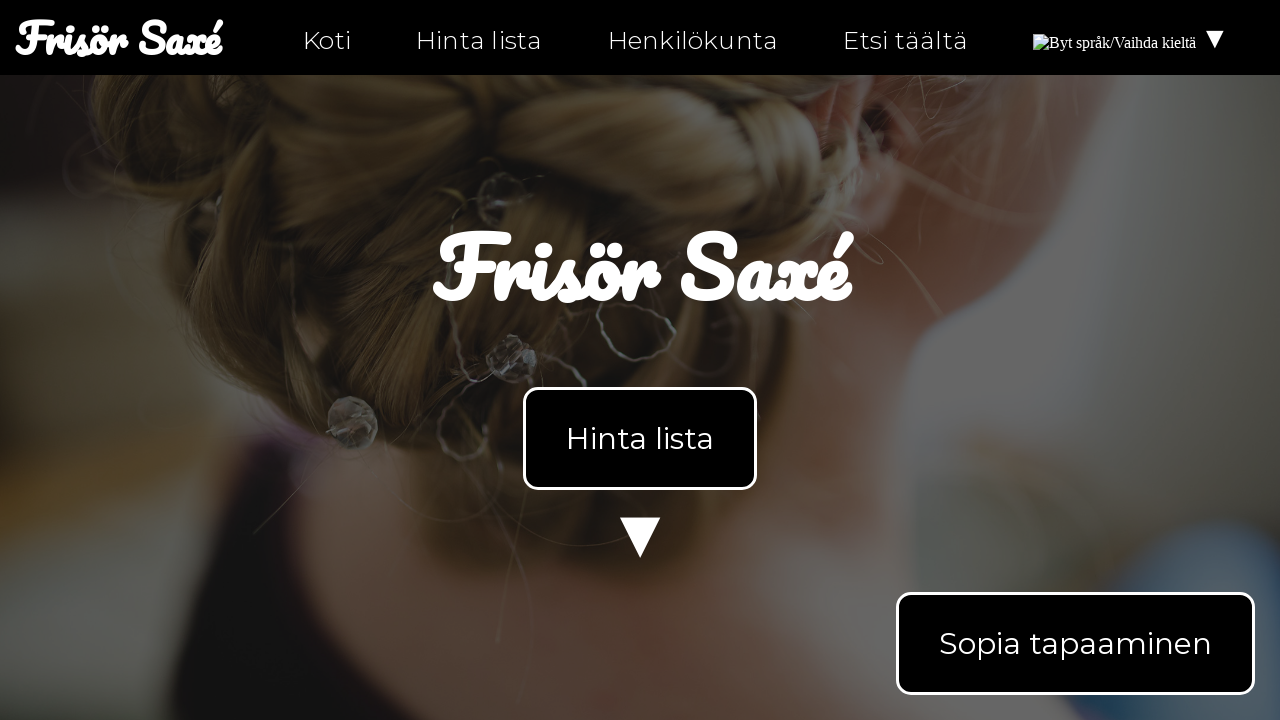

Retrieved href attribute from link: 'index-fi.html'
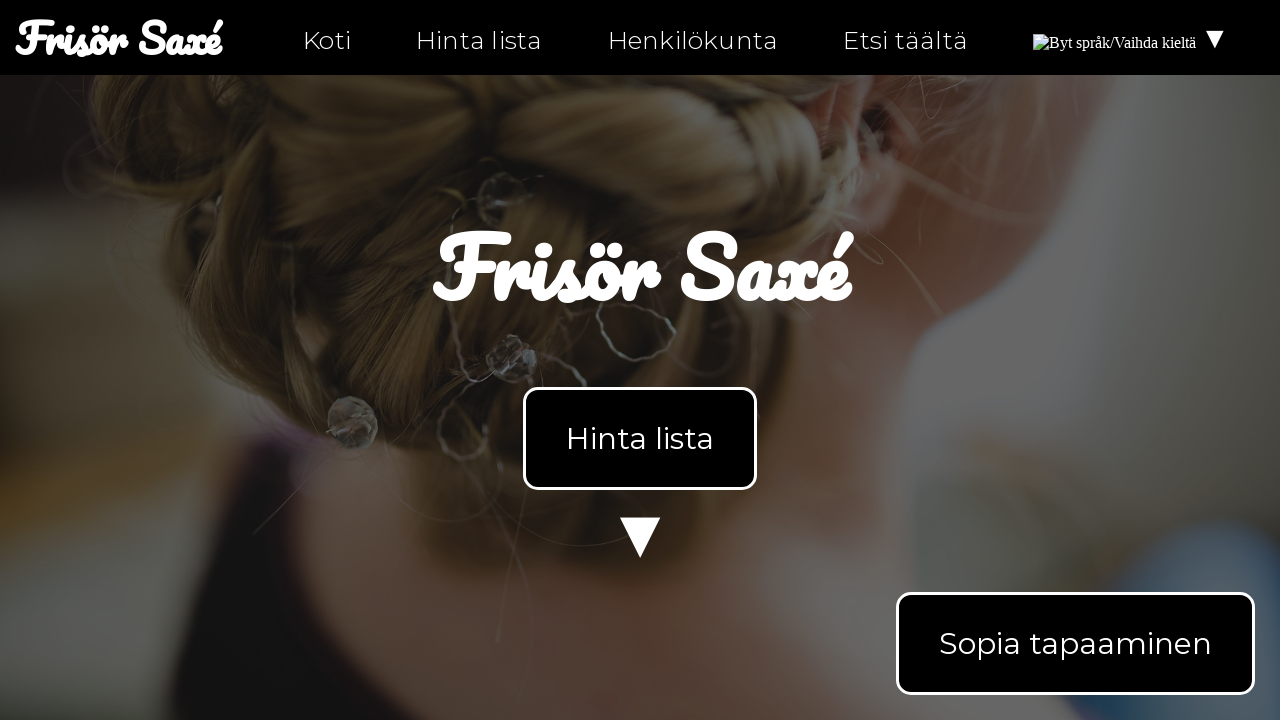

Verified link href 'index-fi.html' does not end with empty hash
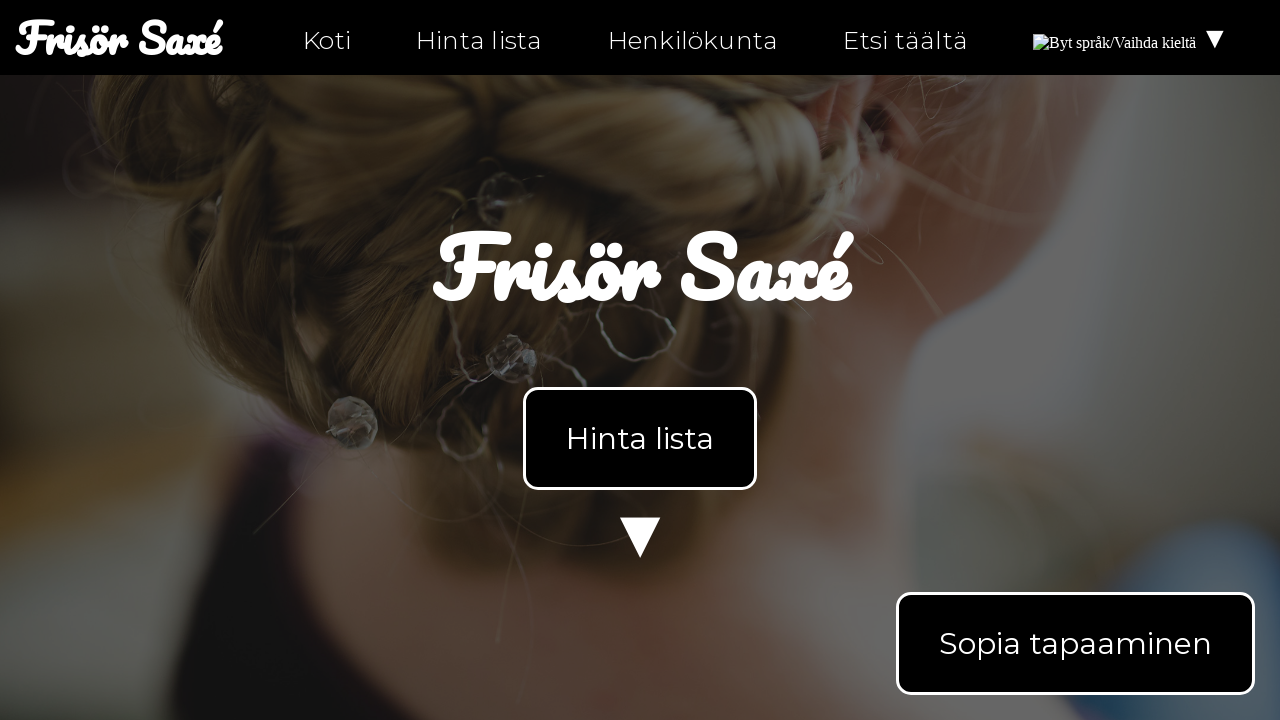

Retrieved href attribute from link: 'index-fi.html#products'
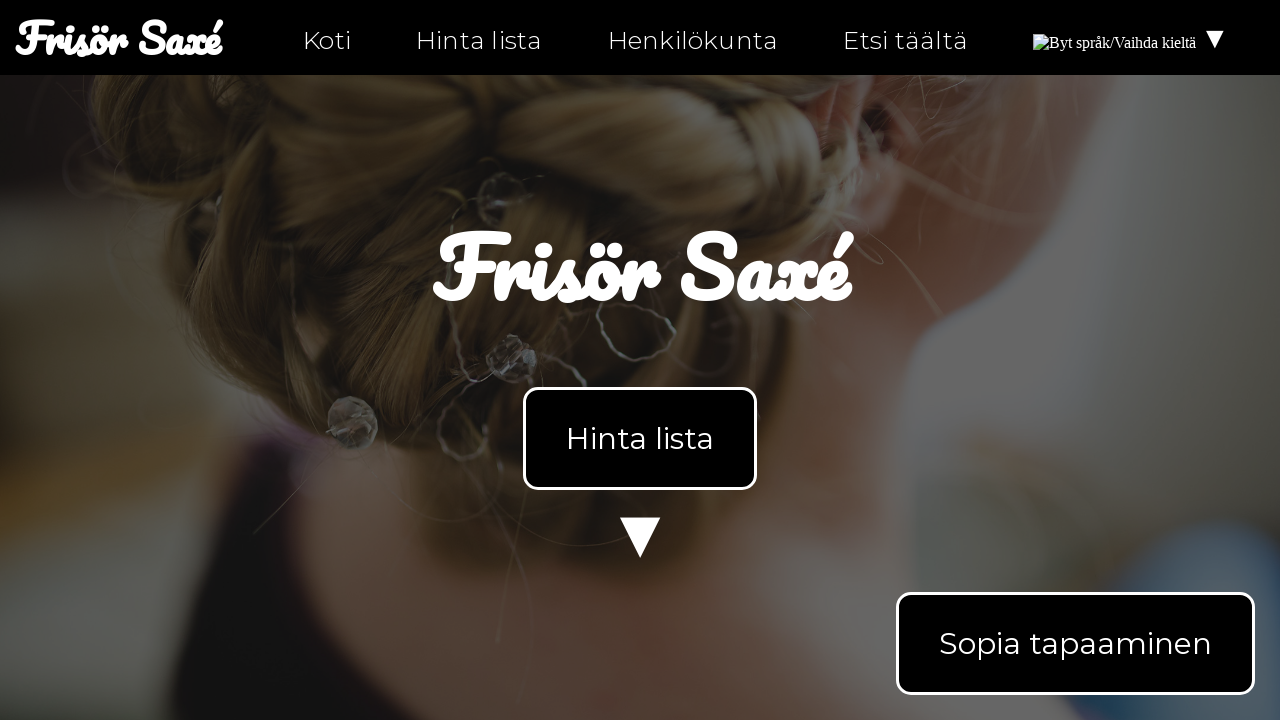

Verified link href 'index-fi.html#products' does not end with empty hash
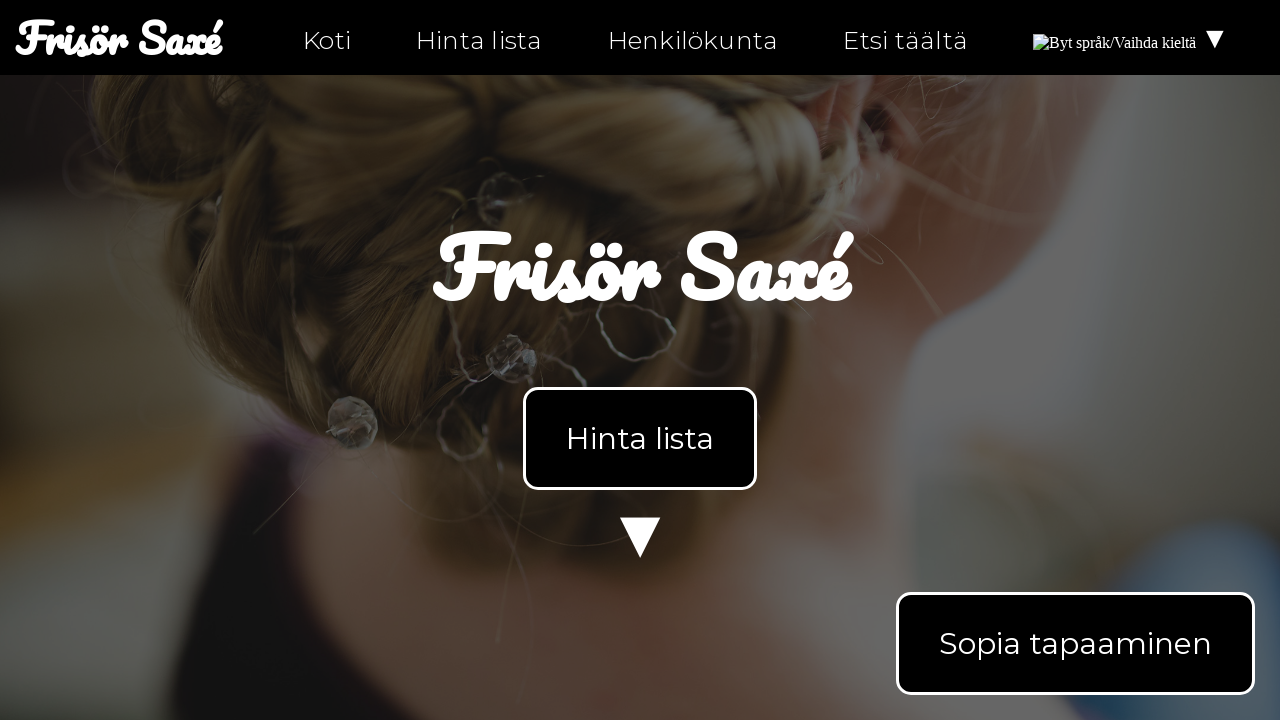

Retrieved href attribute from link: 'personal-fi.html'
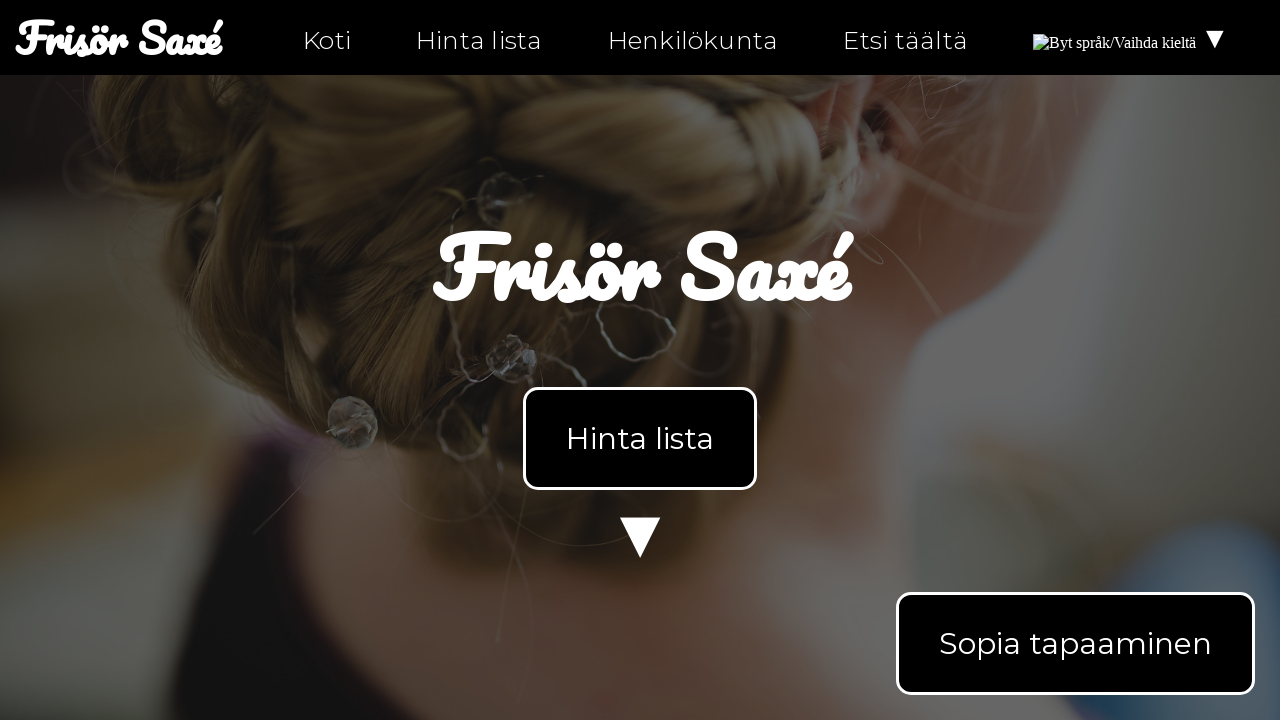

Verified link href 'personal-fi.html' does not end with empty hash
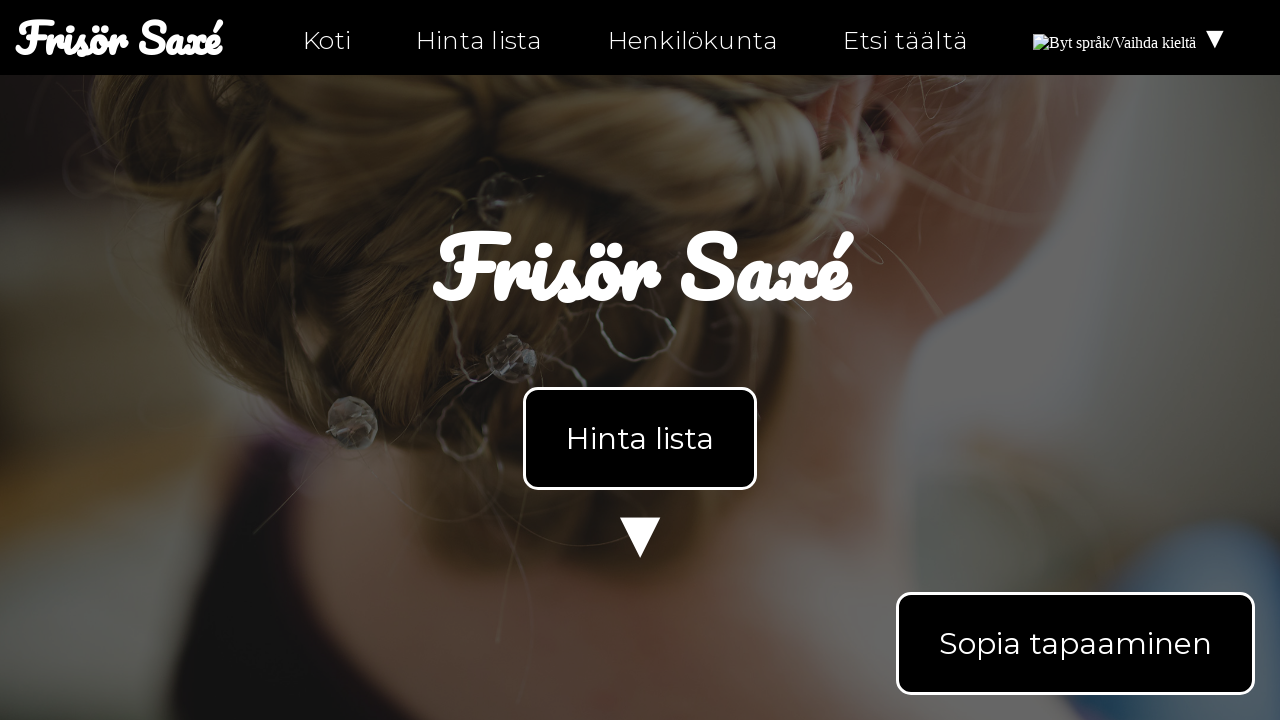

Retrieved href attribute from link: 'hitta-hit-fi.html'
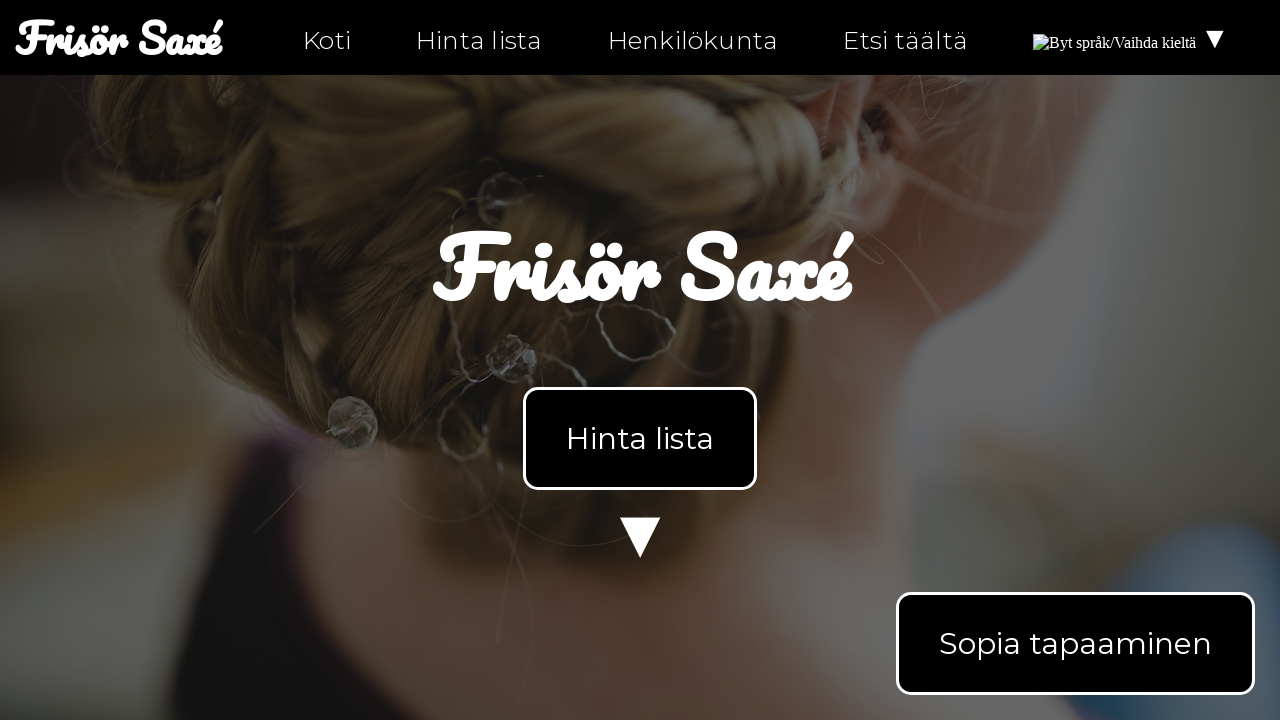

Verified link href 'hitta-hit-fi.html' does not end with empty hash
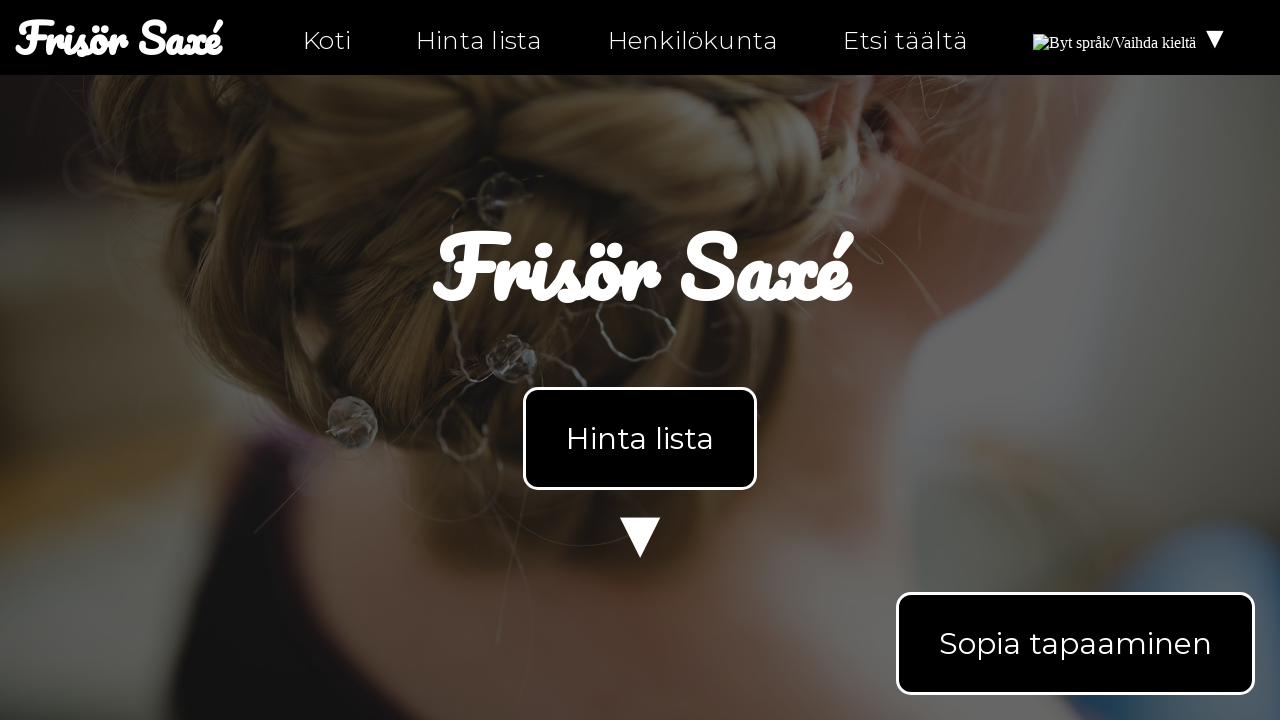

Retrieved href attribute from link: 'index.html'
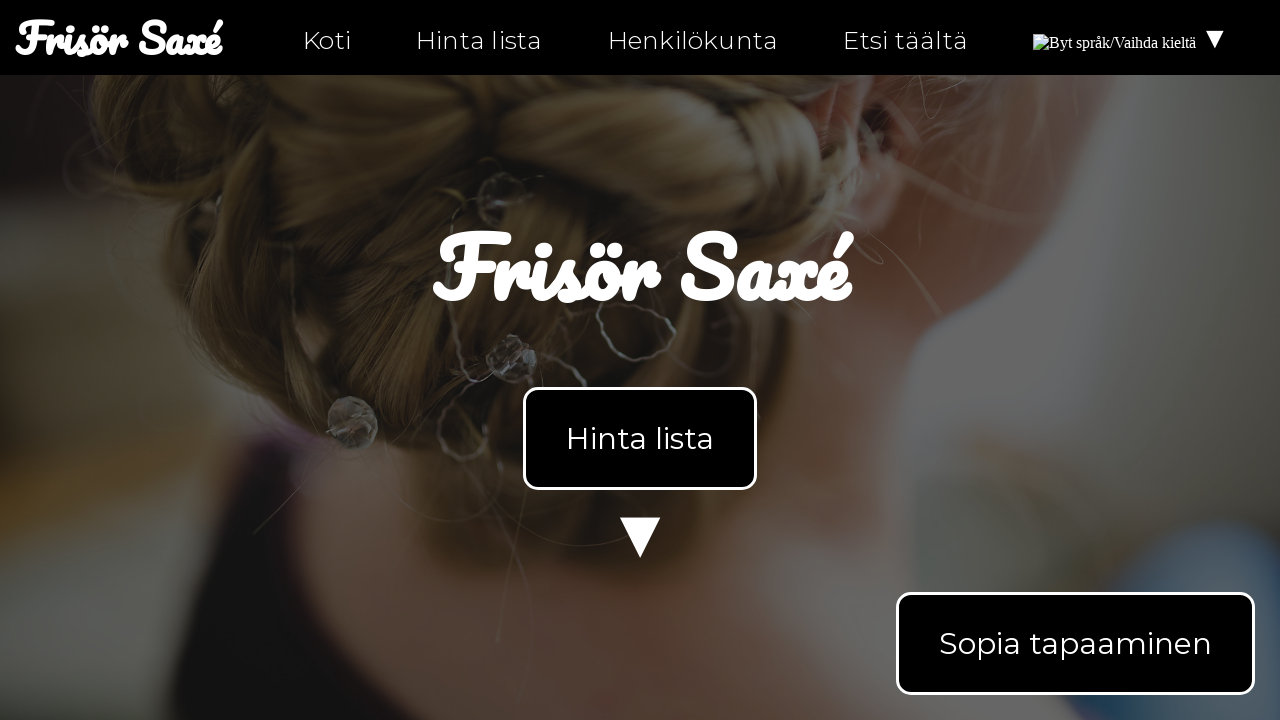

Verified link href 'index.html' does not end with empty hash
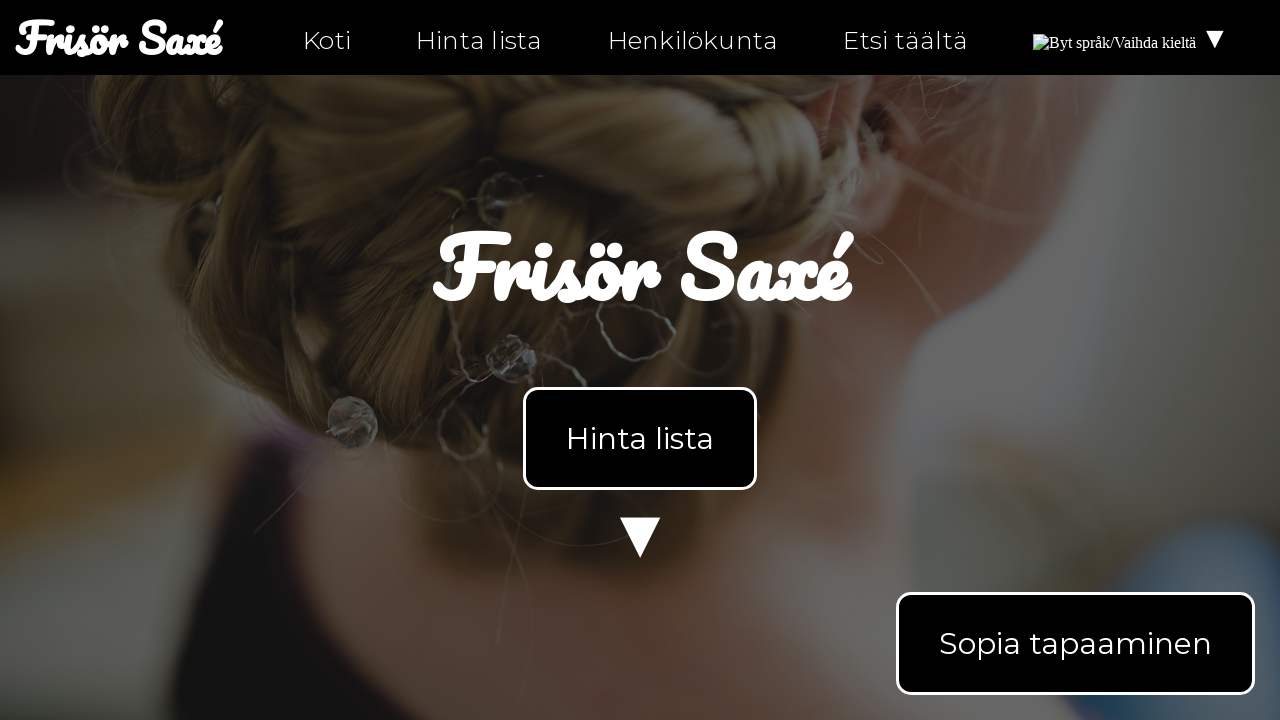

Retrieved href attribute from link: 'index-fi.html'
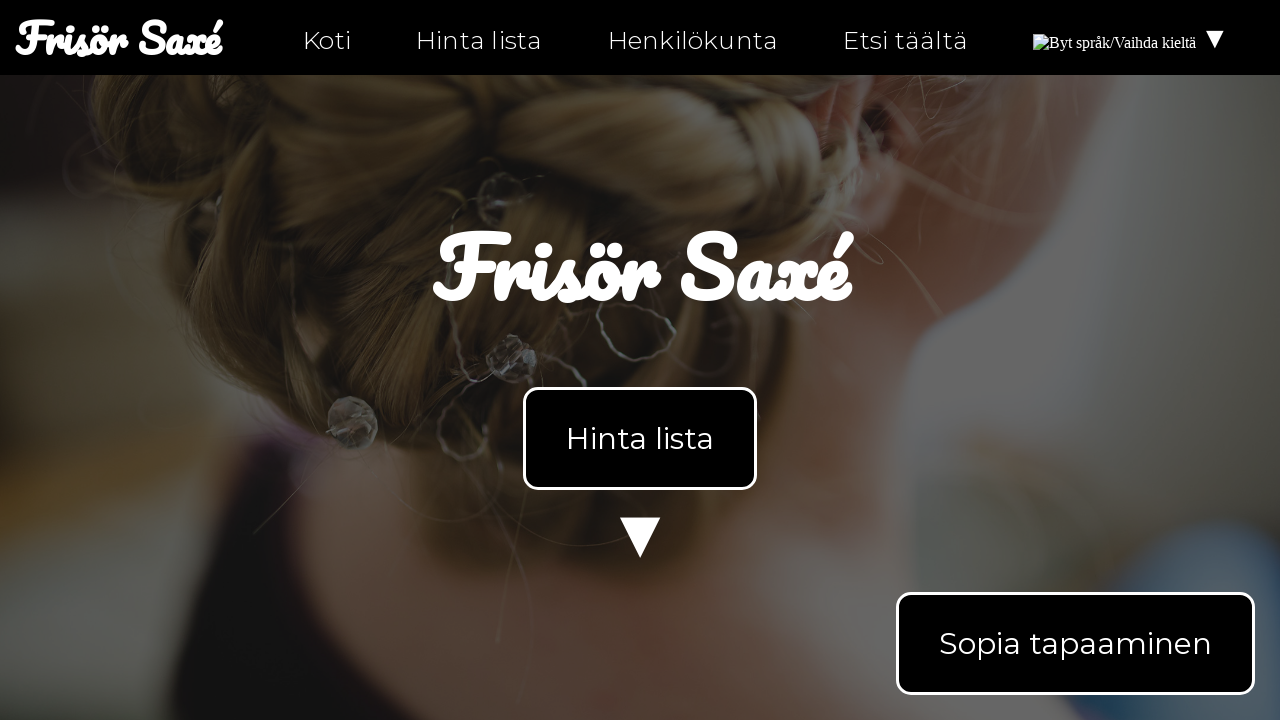

Verified link href 'index-fi.html' does not end with empty hash
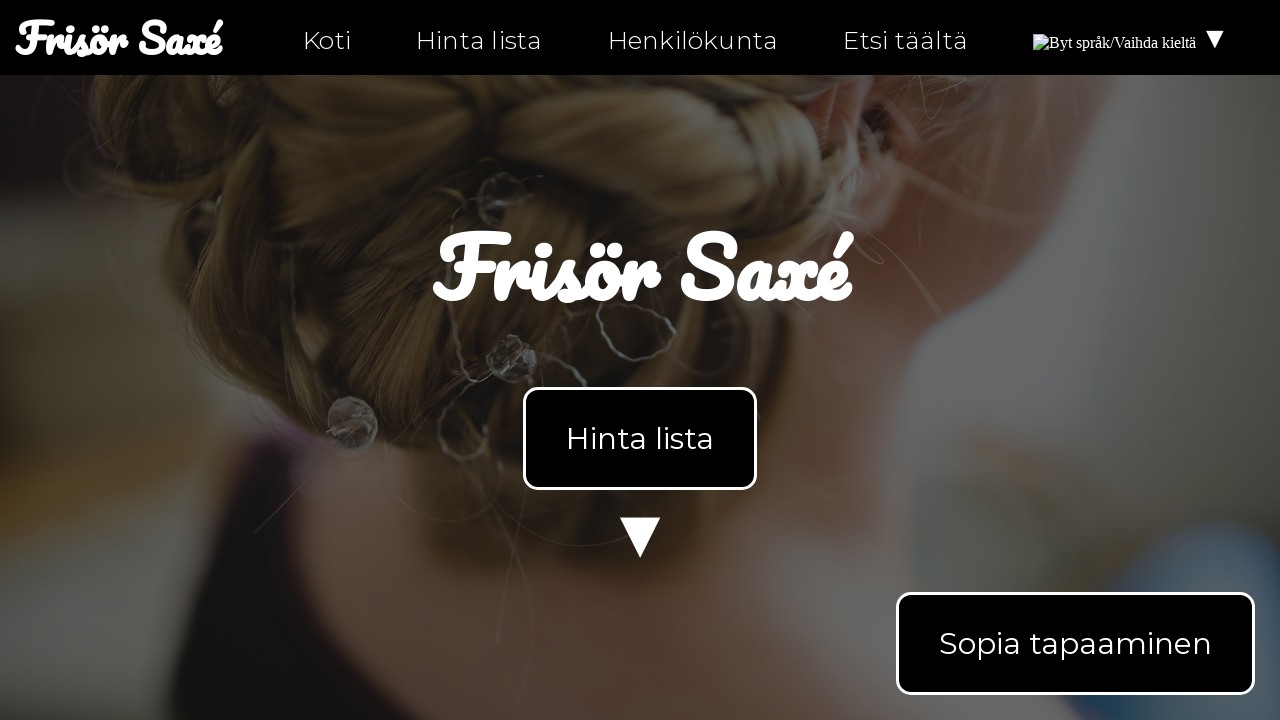

Retrieved href attribute from link: '#products'
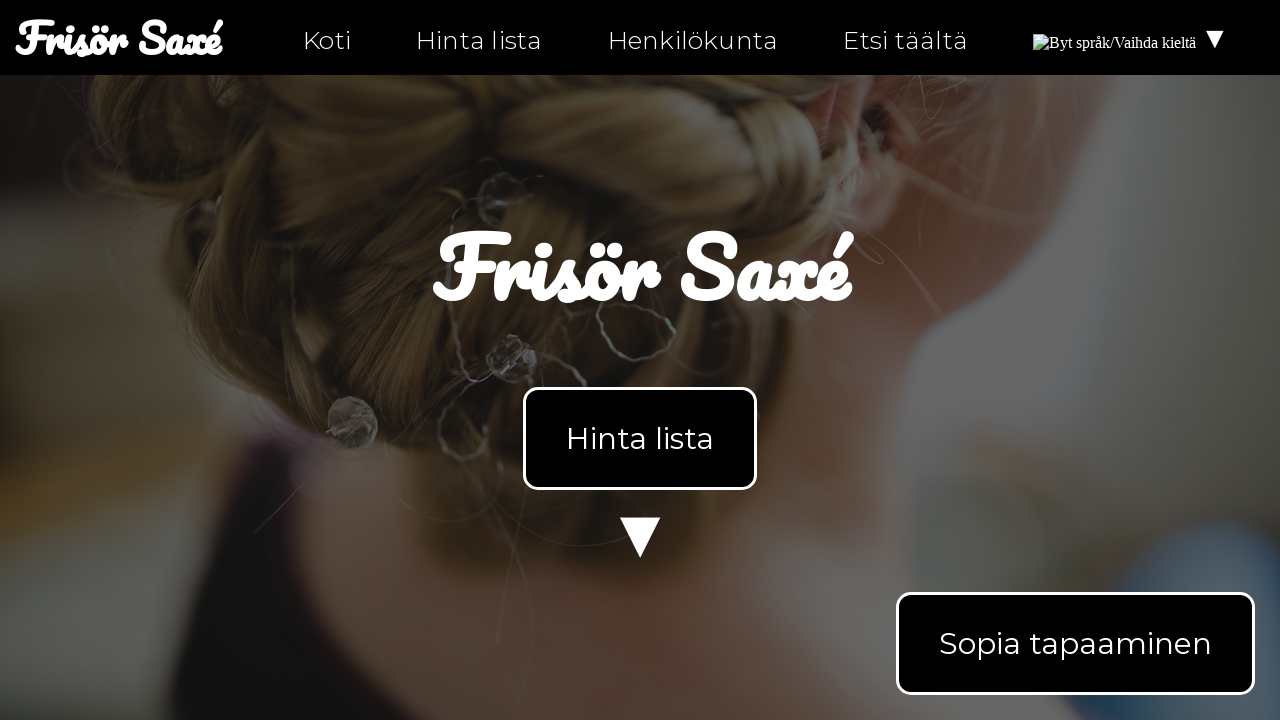

Verified link href '#products' does not end with empty hash
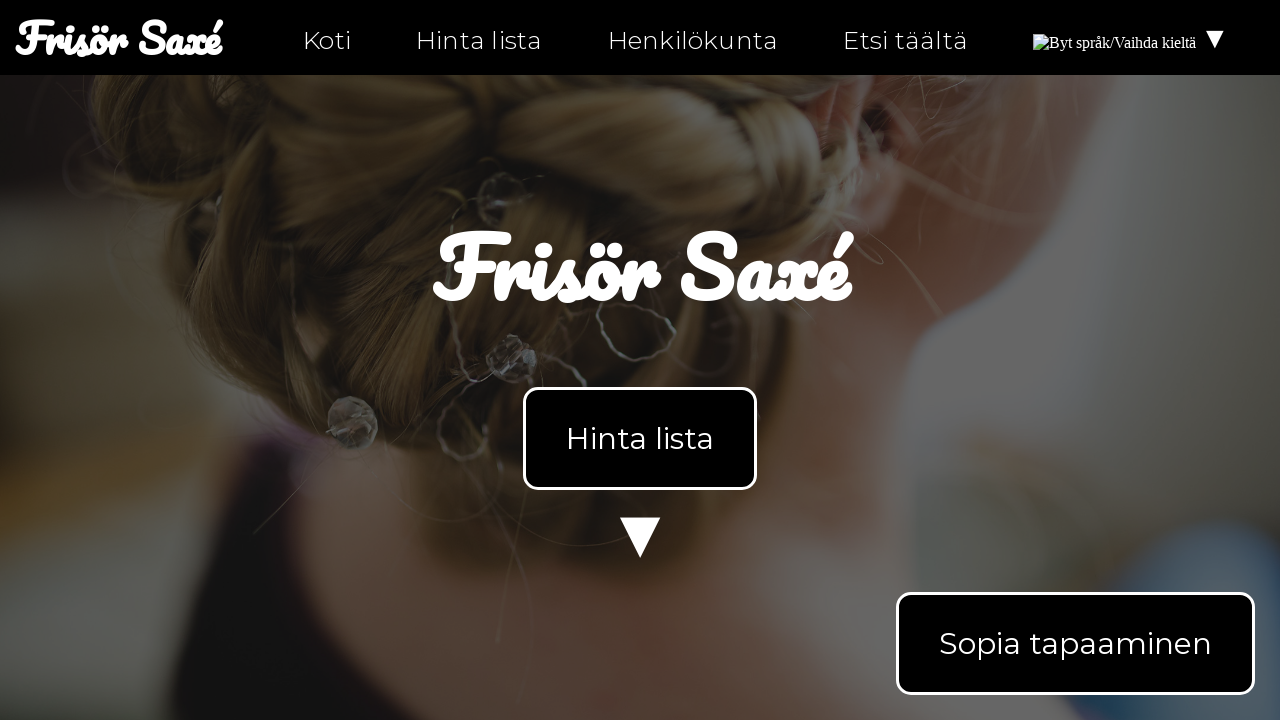

Retrieved href attribute from link: '#products'
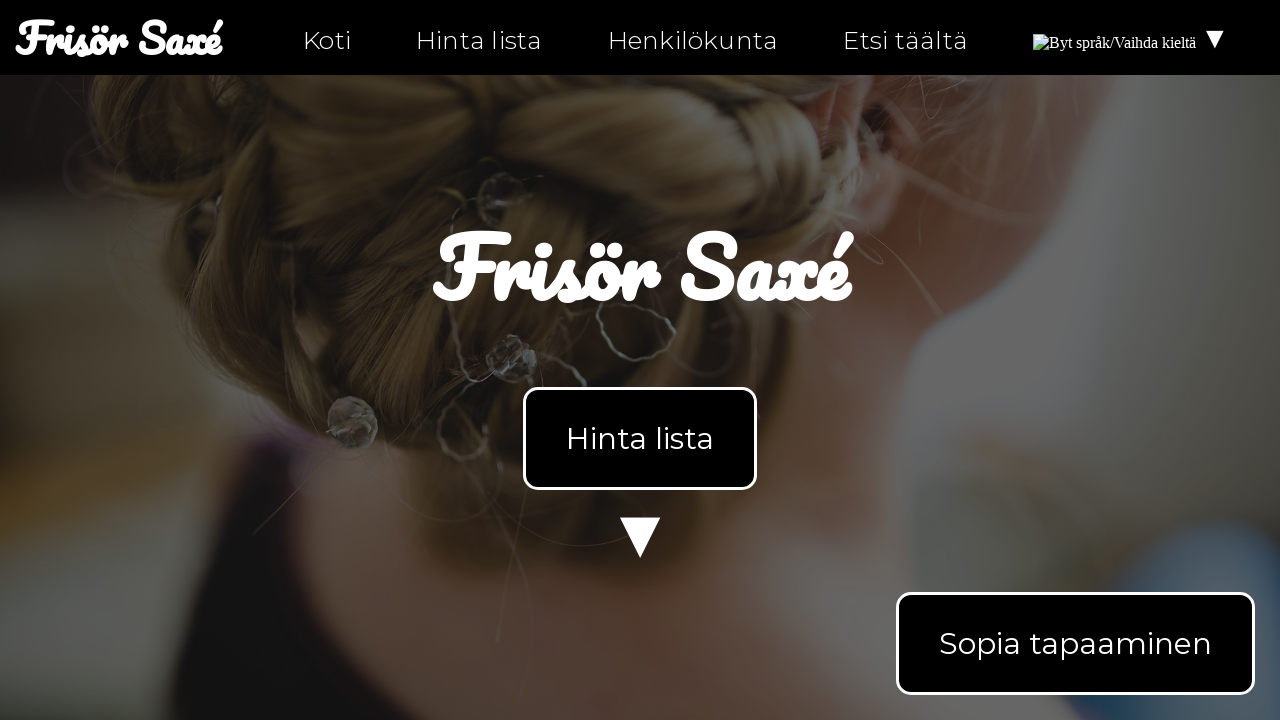

Verified link href '#products' does not end with empty hash
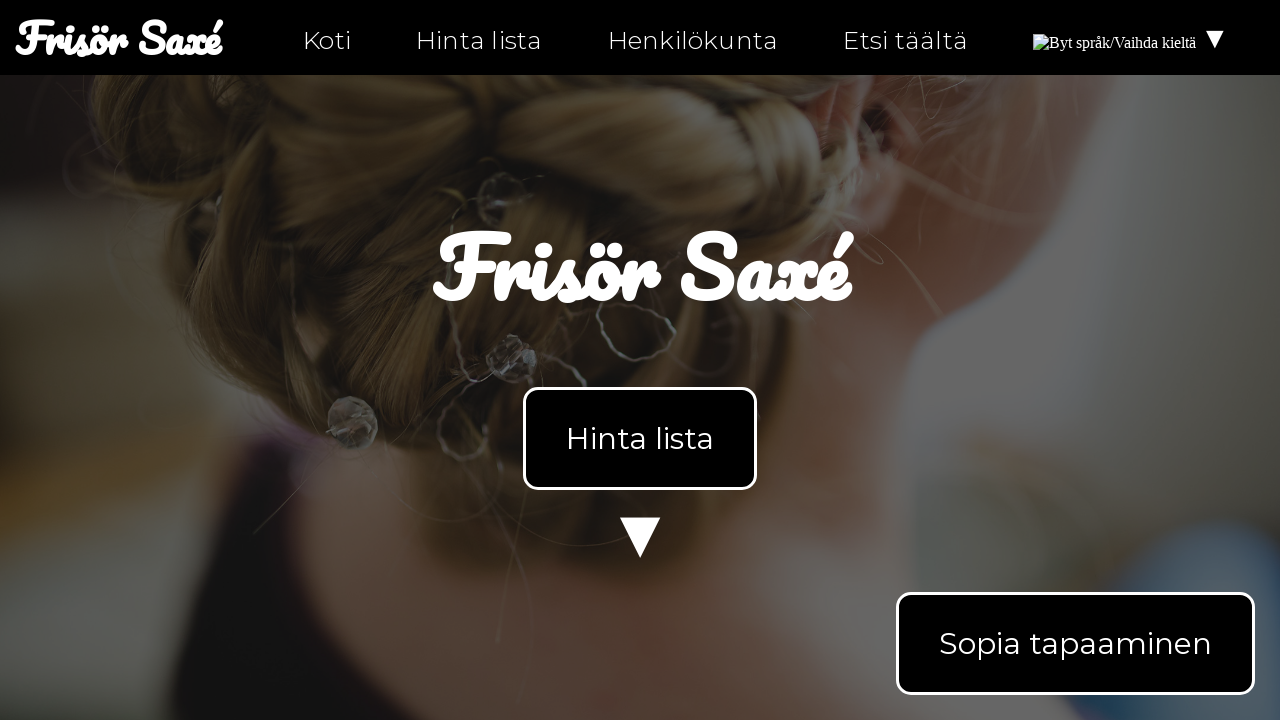

Retrieved href attribute from link: 'mailto:info@ntig-uppsala.github.io?Subject=Sopia%20tapaaminen'
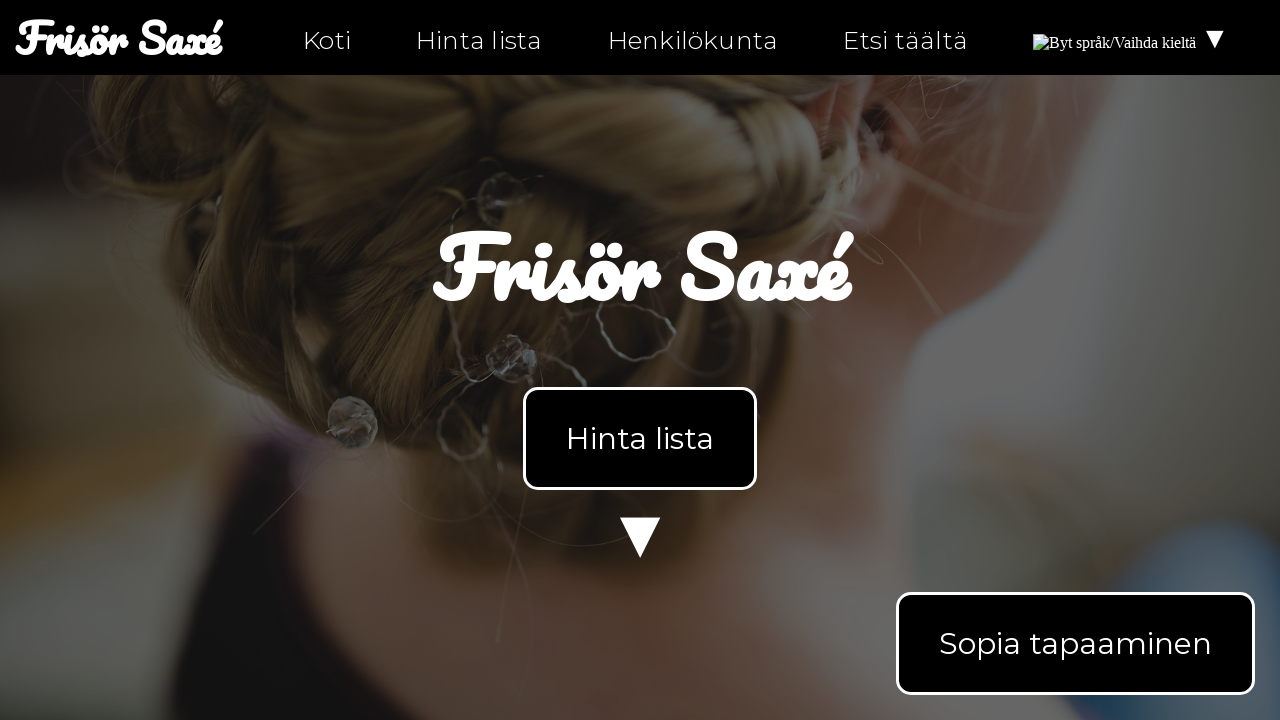

Verified link href 'mailto:info@ntig-uppsala.github.io?Subject=Sopia%20tapaaminen' does not end with empty hash
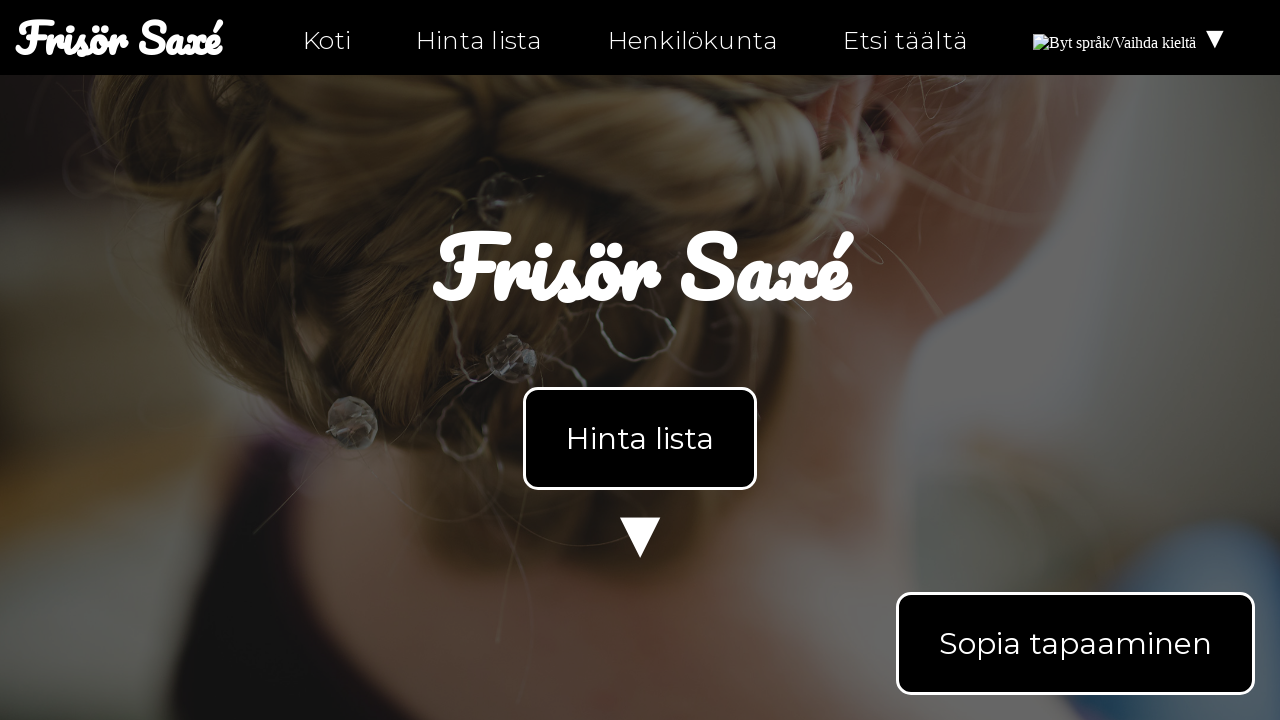

Retrieved href attribute from link: 'https://facebook.com/ntiuppsala'
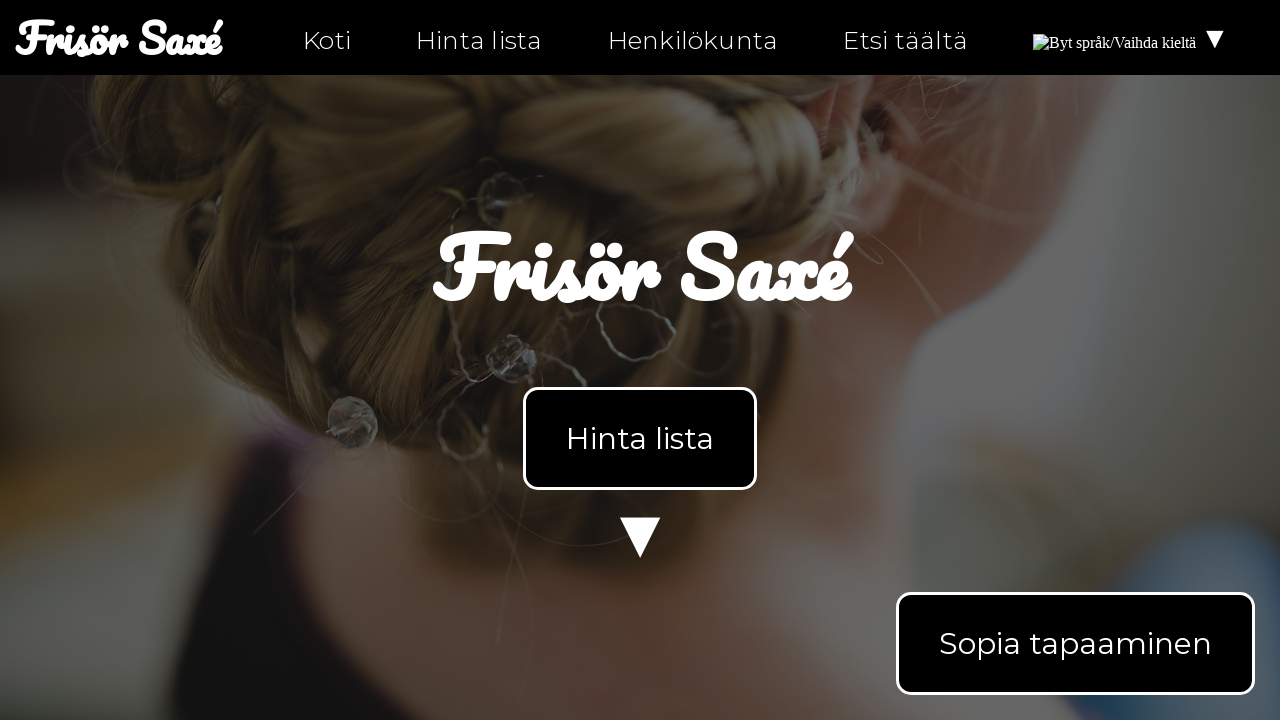

Verified link href 'https://facebook.com/ntiuppsala' does not end with empty hash
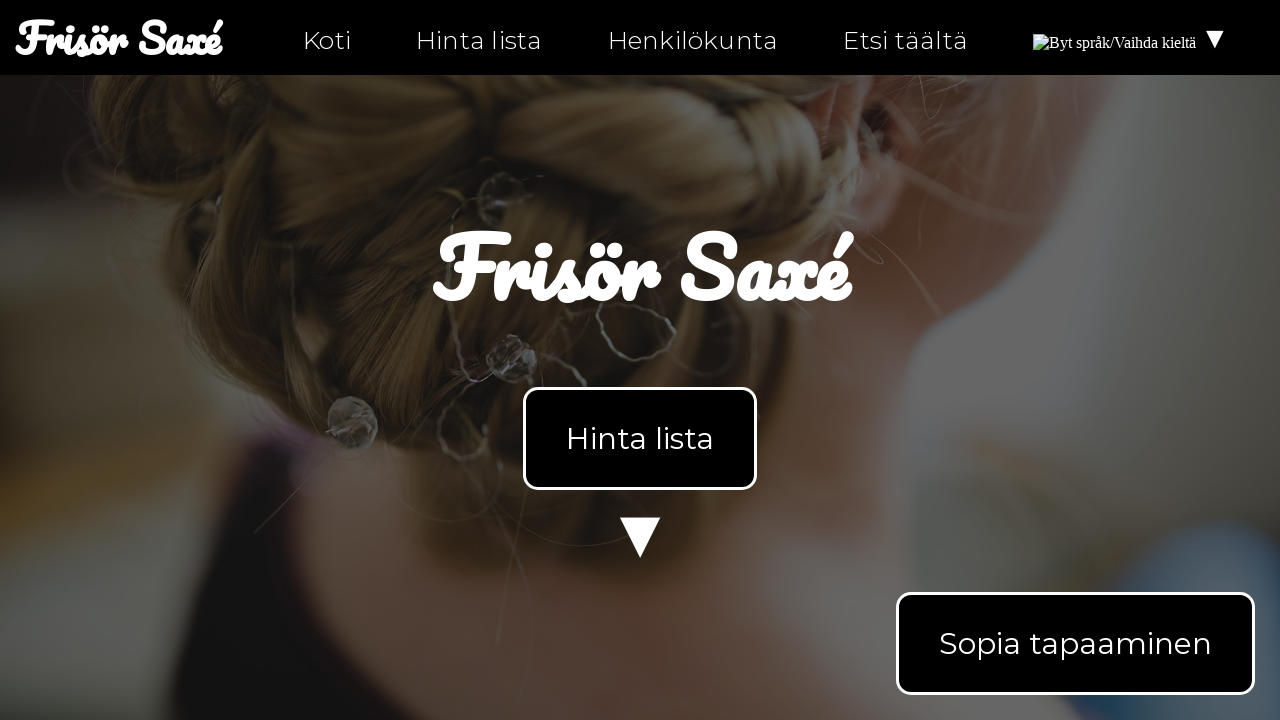

Retrieved href attribute from link: 'https://instagram.com/ntiuppsala'
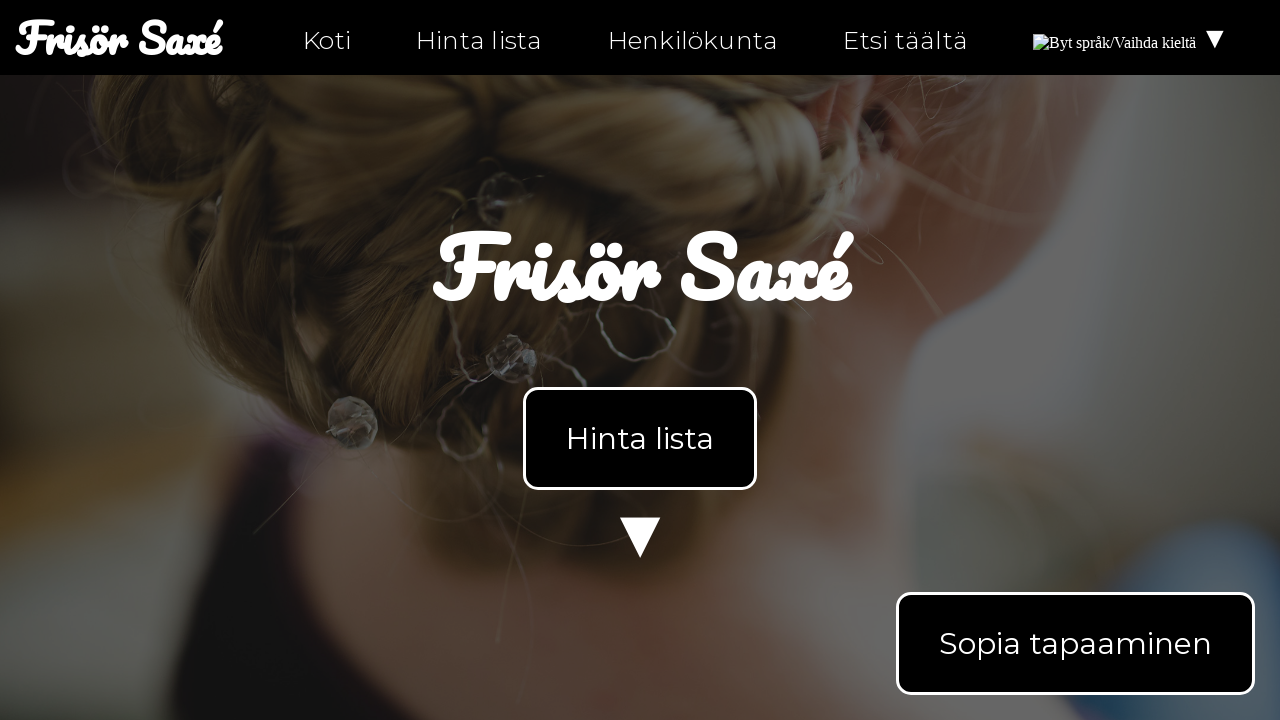

Verified link href 'https://instagram.com/ntiuppsala' does not end with empty hash
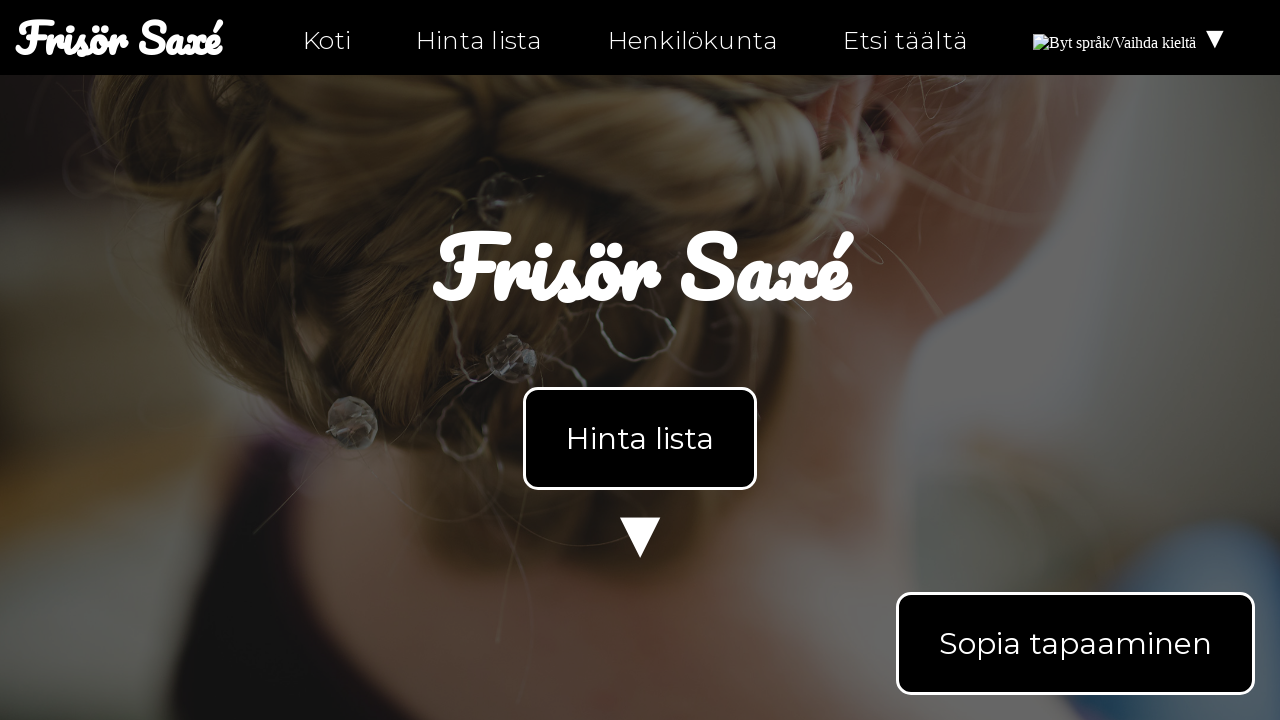

Retrieved href attribute from link: 'https://twitter.com/ntiuppsala'
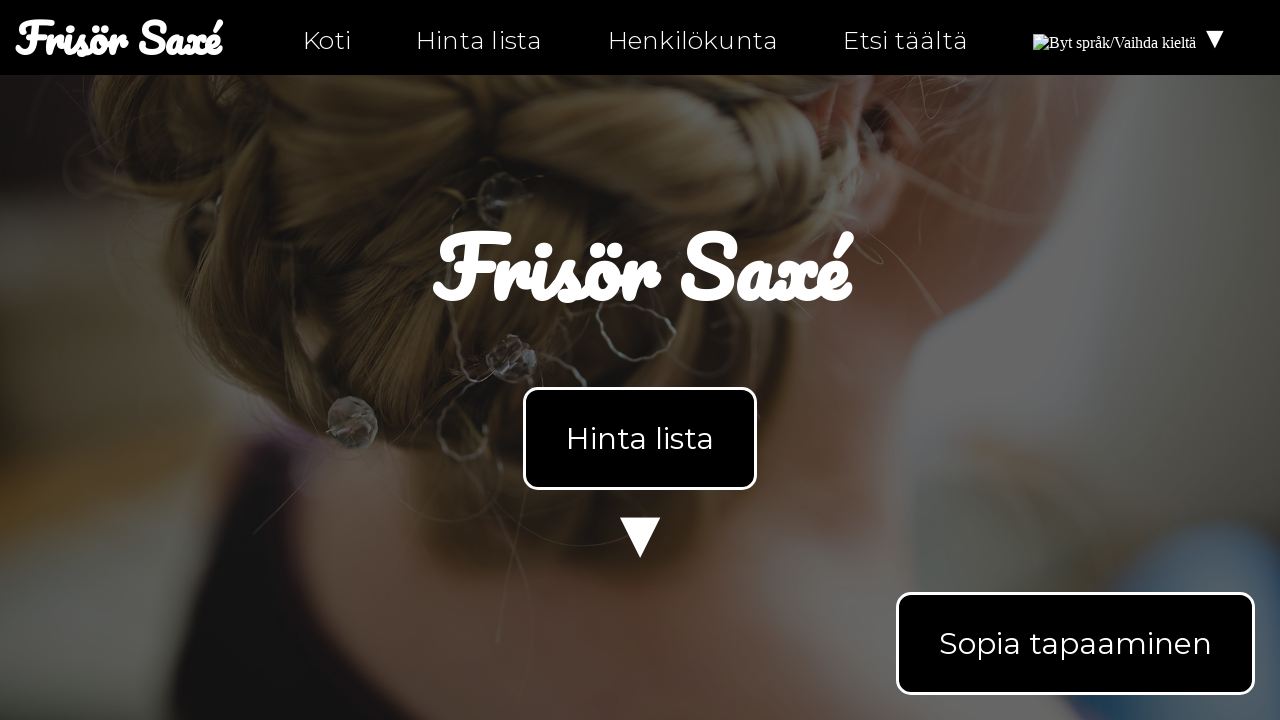

Verified link href 'https://twitter.com/ntiuppsala' does not end with empty hash
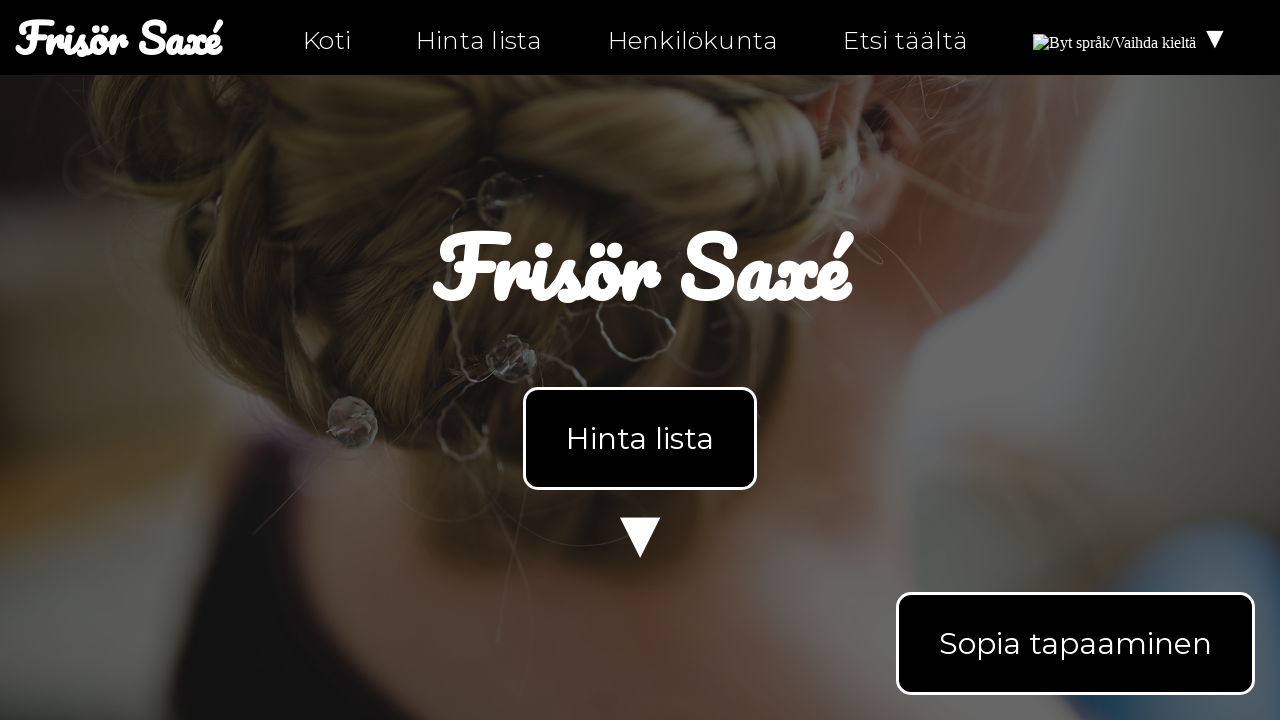

Retrieved href attribute from link: 'tel:0630-555-555'
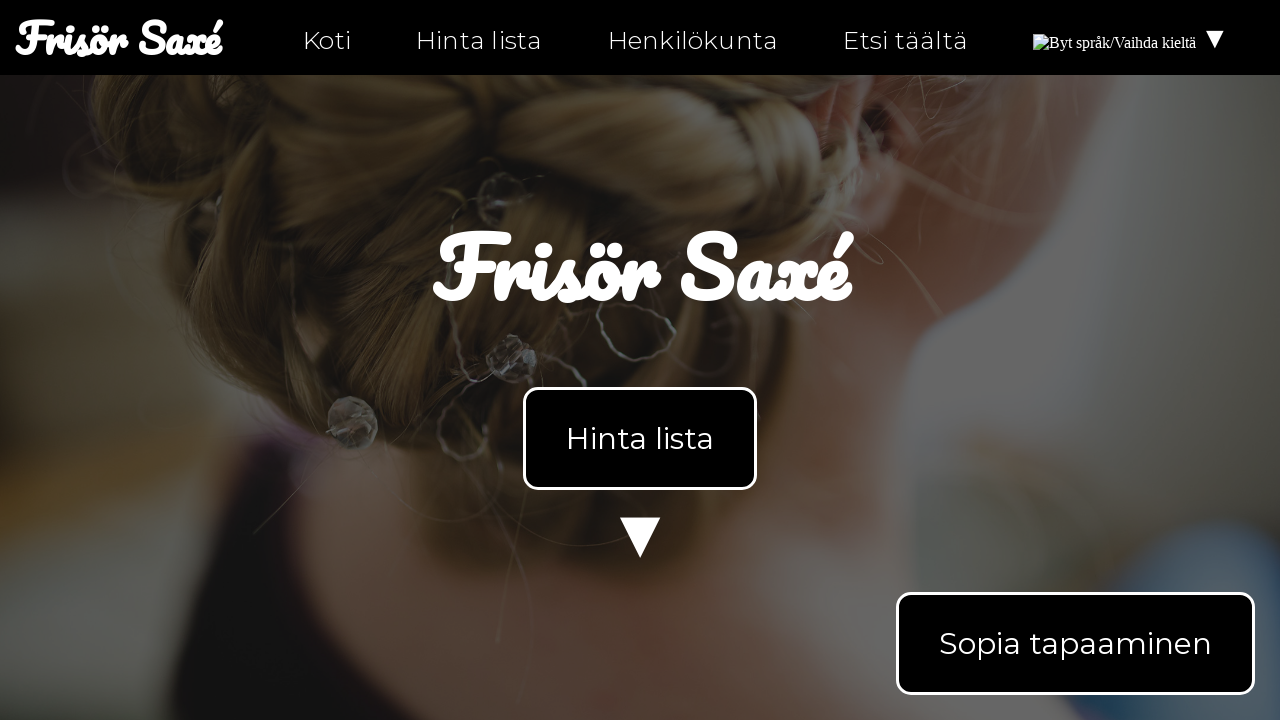

Verified link href 'tel:0630-555-555' does not end with empty hash
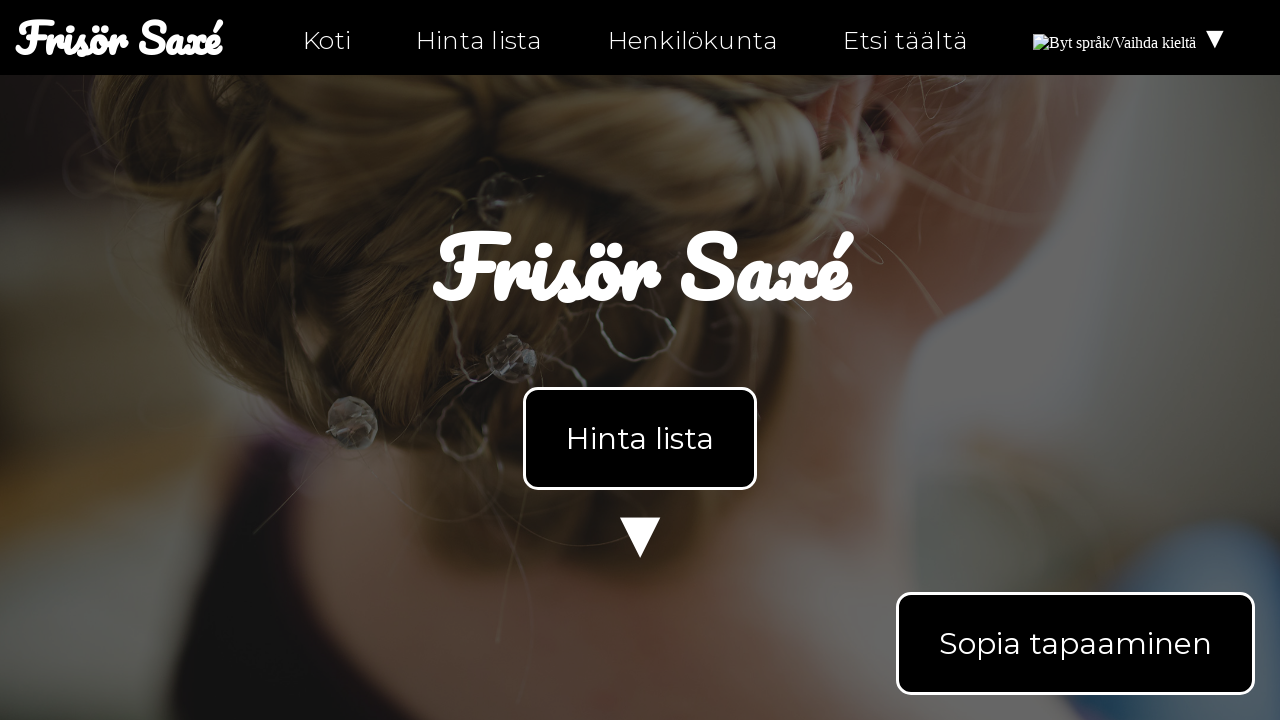

Retrieved href attribute from link: 'mailto:info@ntig-uppsala.github.io'
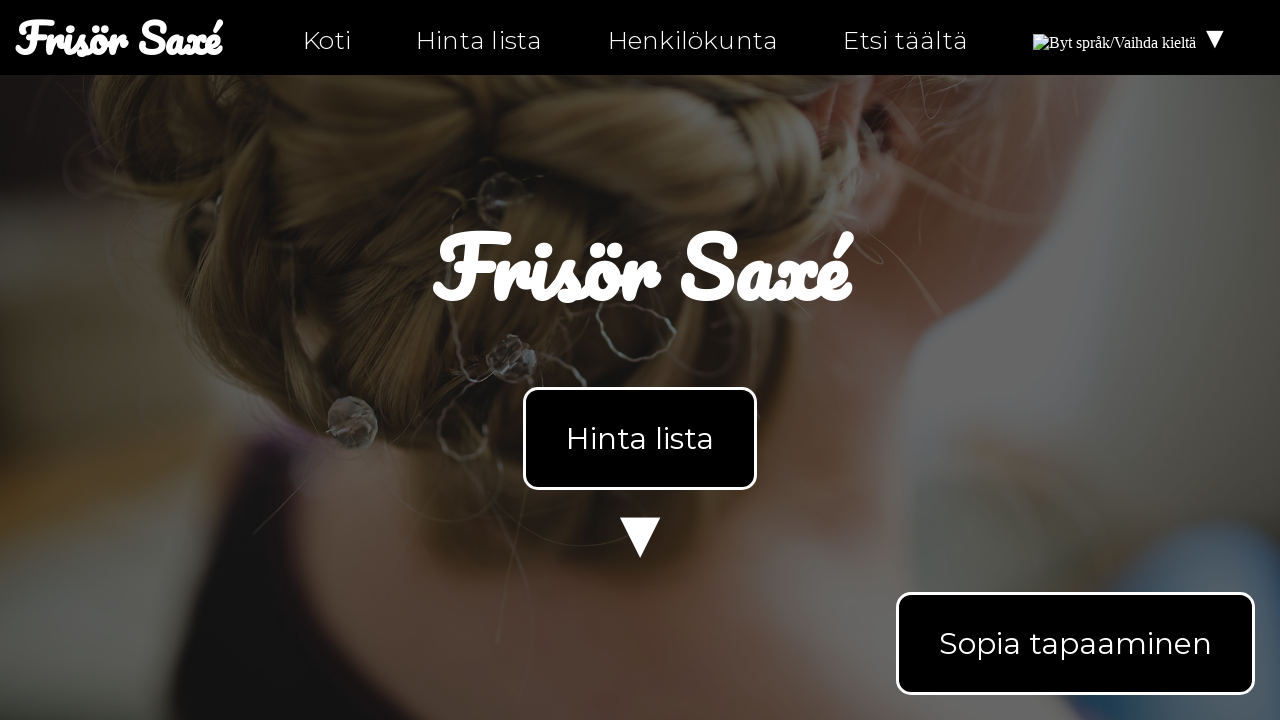

Verified link href 'mailto:info@ntig-uppsala.github.io' does not end with empty hash
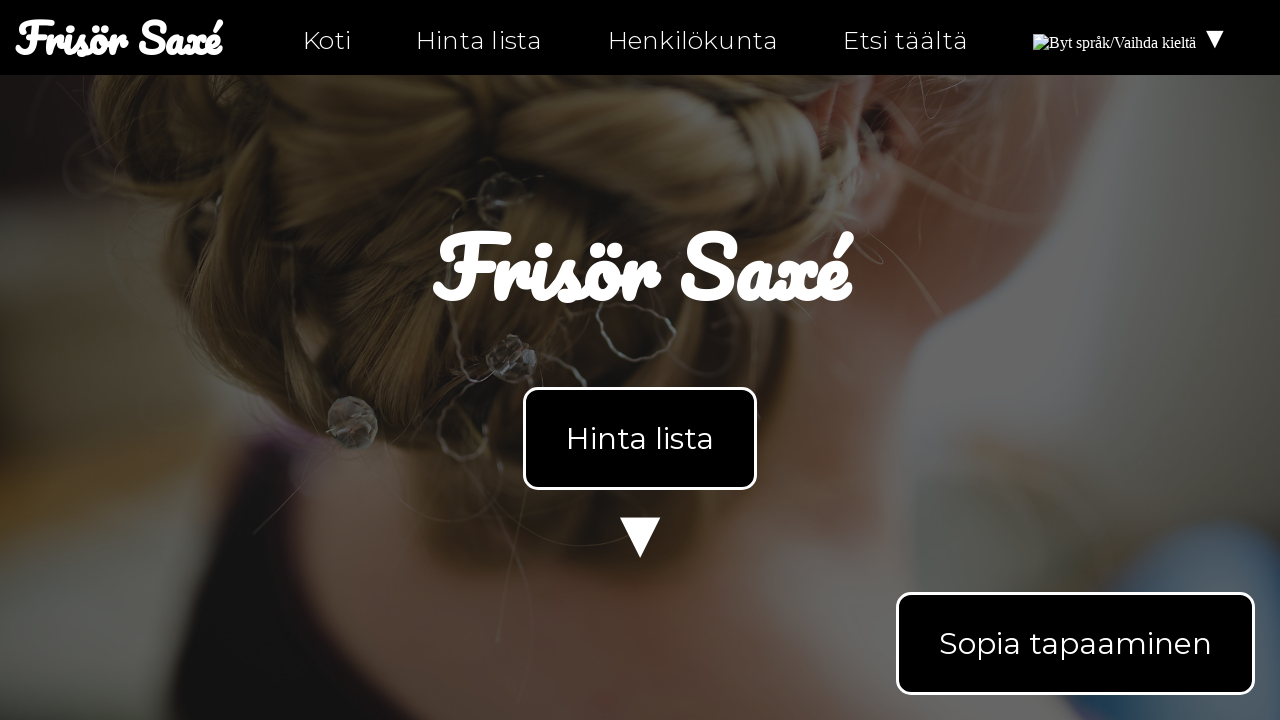

Retrieved href attribute from link: 'hitta-hit.html'
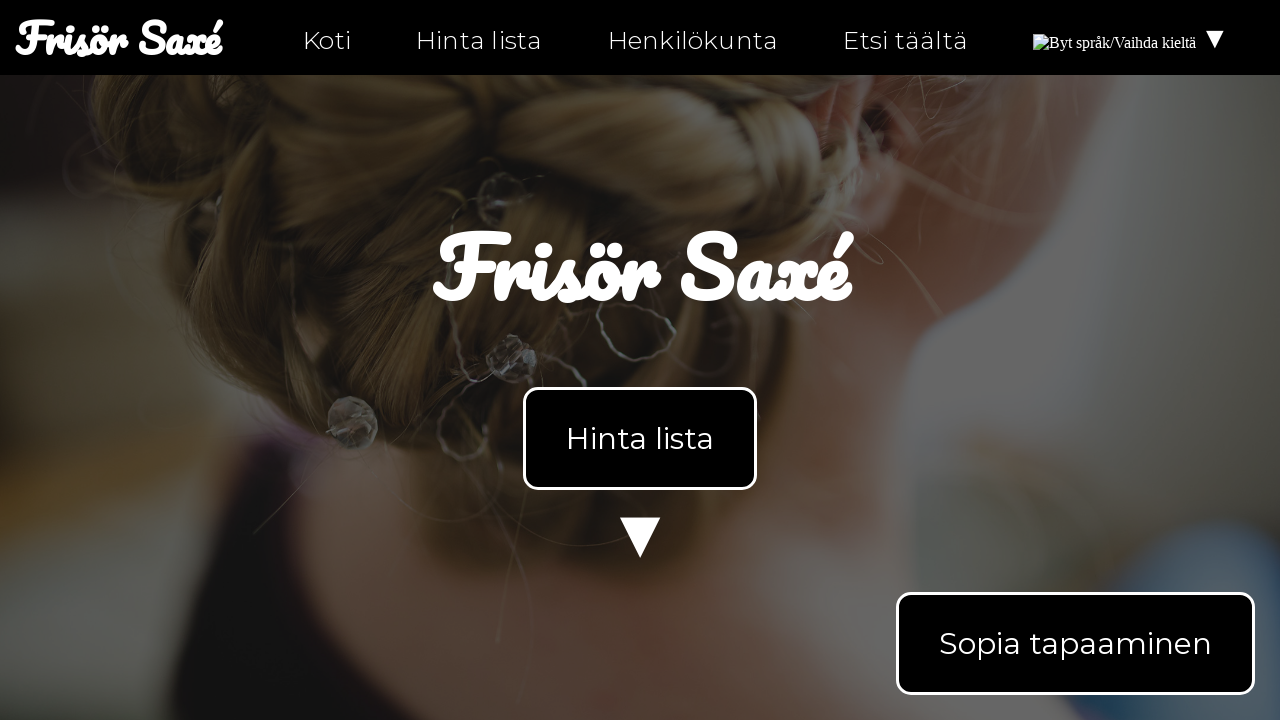

Verified link href 'hitta-hit.html' does not end with empty hash
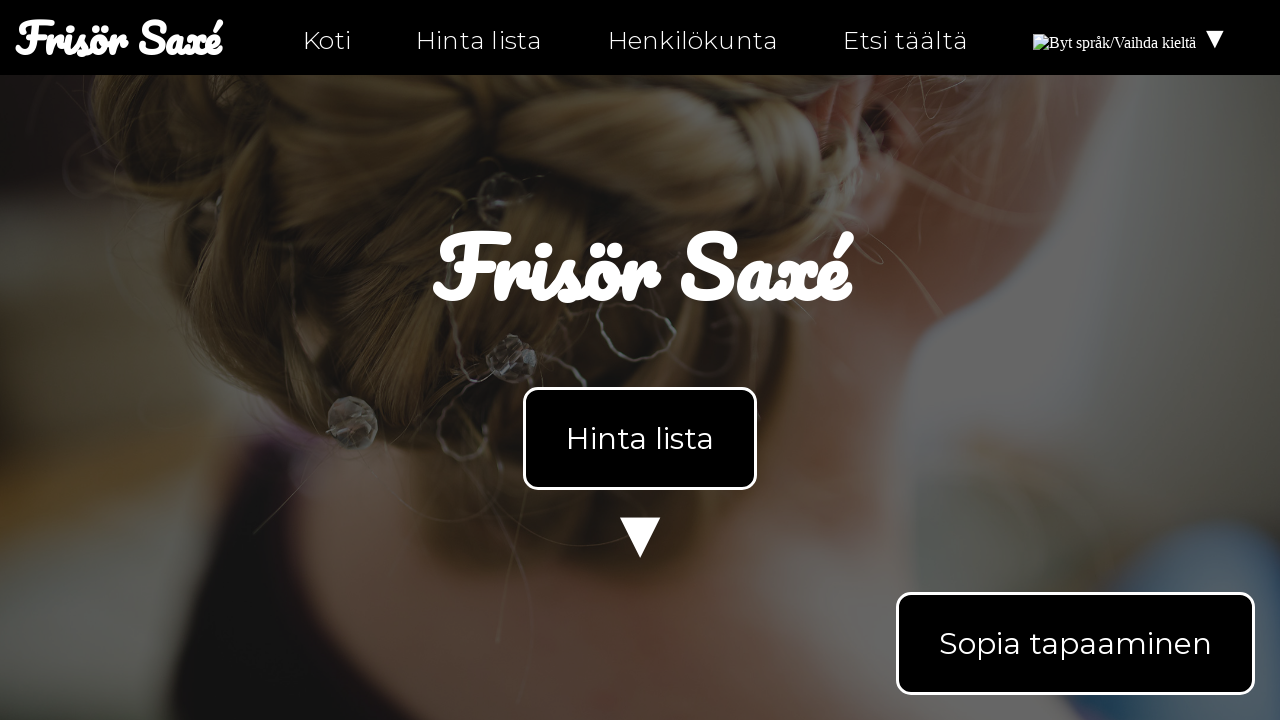

Navigated to personal-fi.html
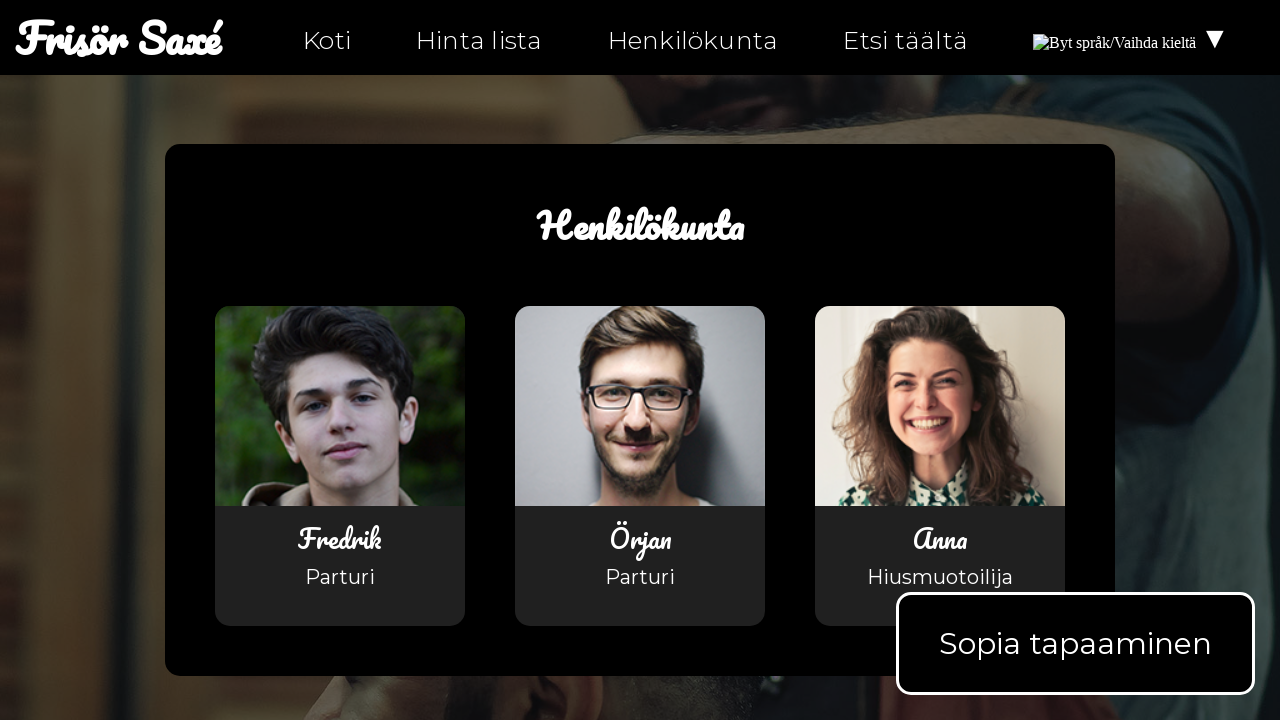

Waited for links to load on personal-fi.html
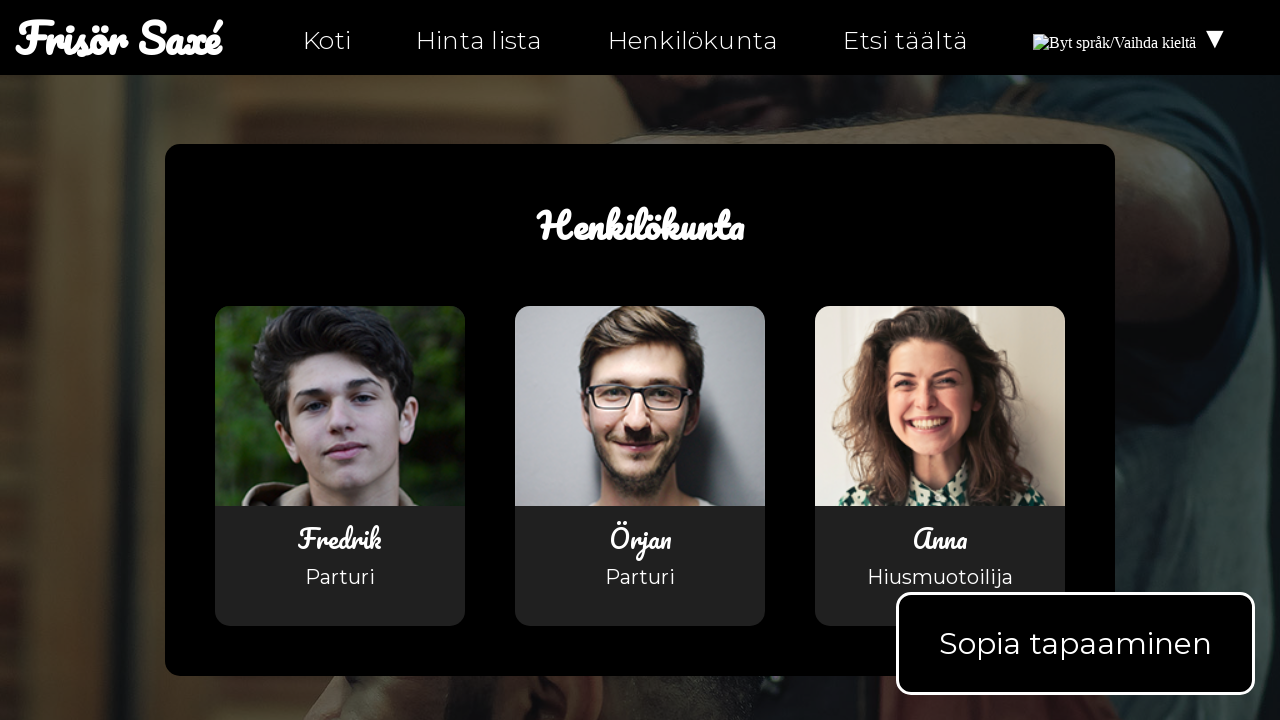

Navigated to hitta-hit-fi.html
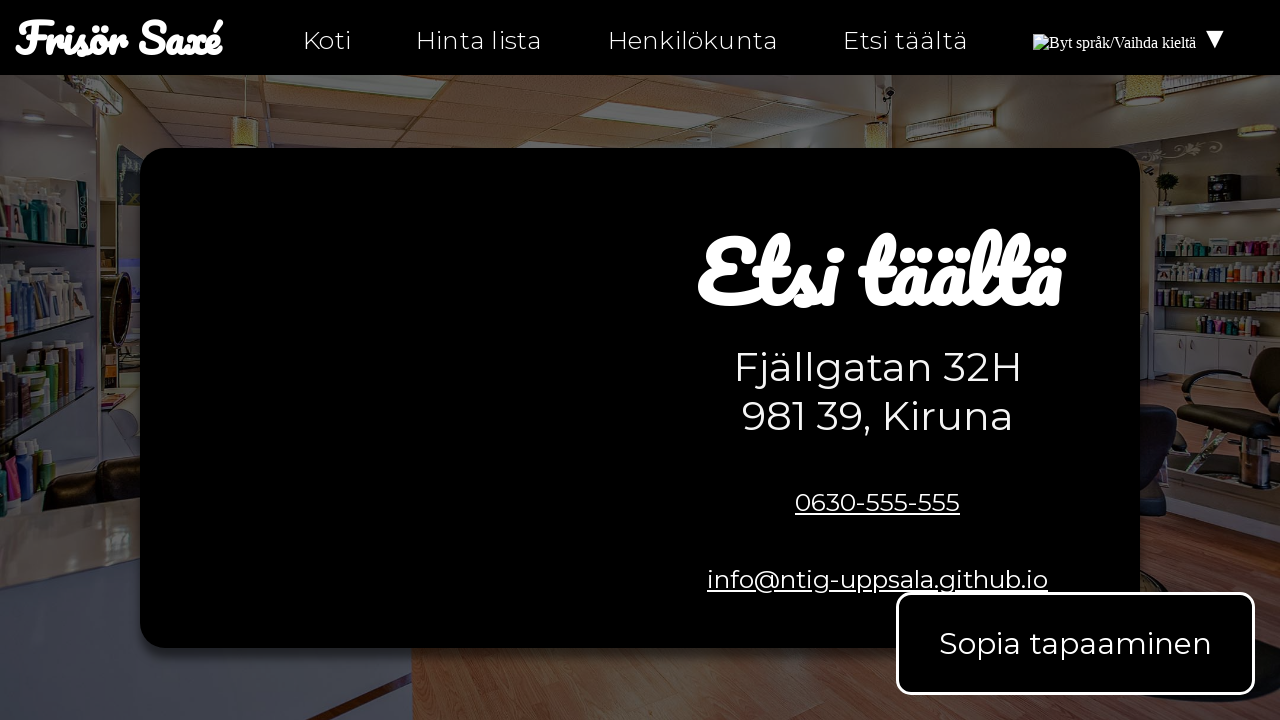

Waited for links to load on hitta-hit-fi.html
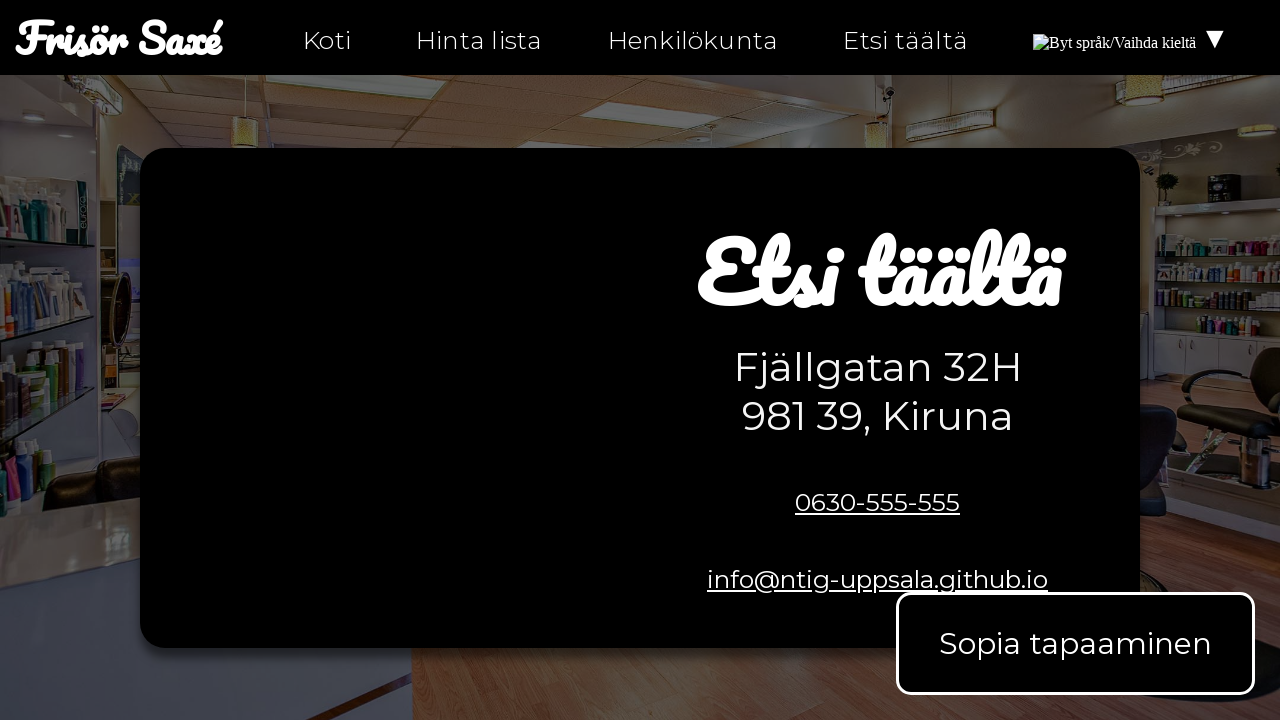

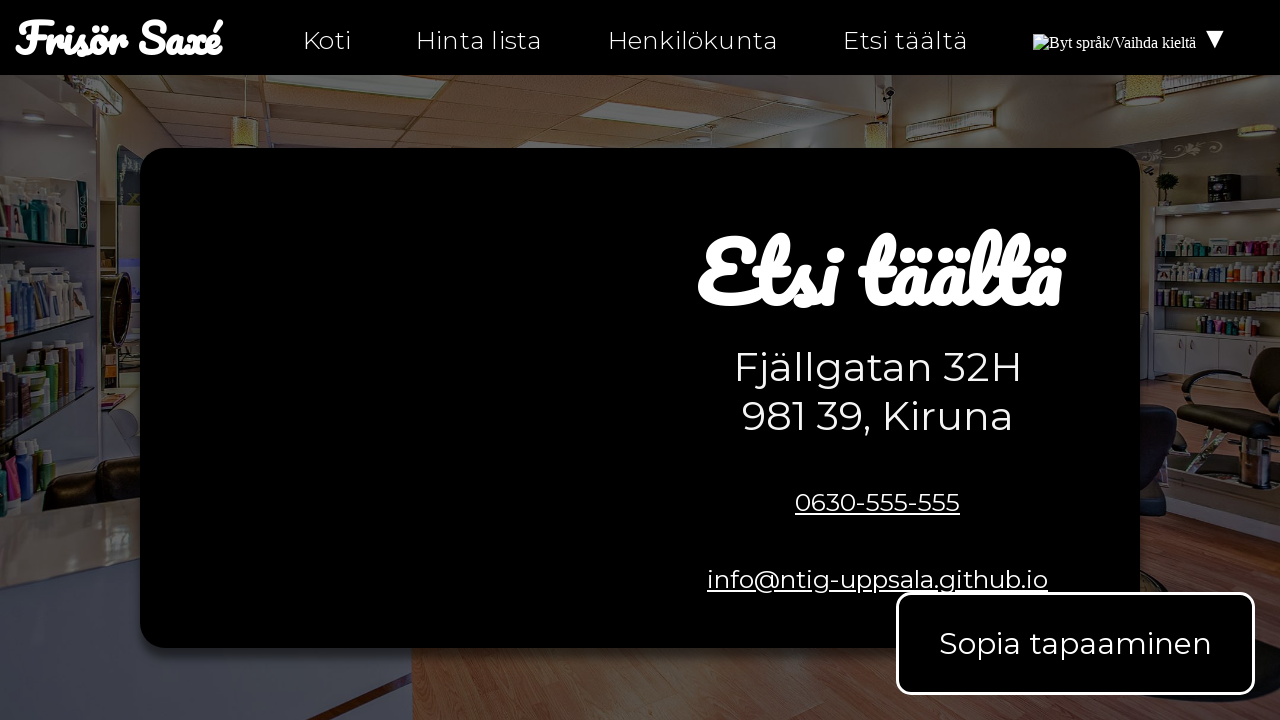